Navigates to a page with links and locates all anchor tag elements to verify they are present on the page

Starting URL: https://www.tutorialspoint.com/selenium/practice/links.php

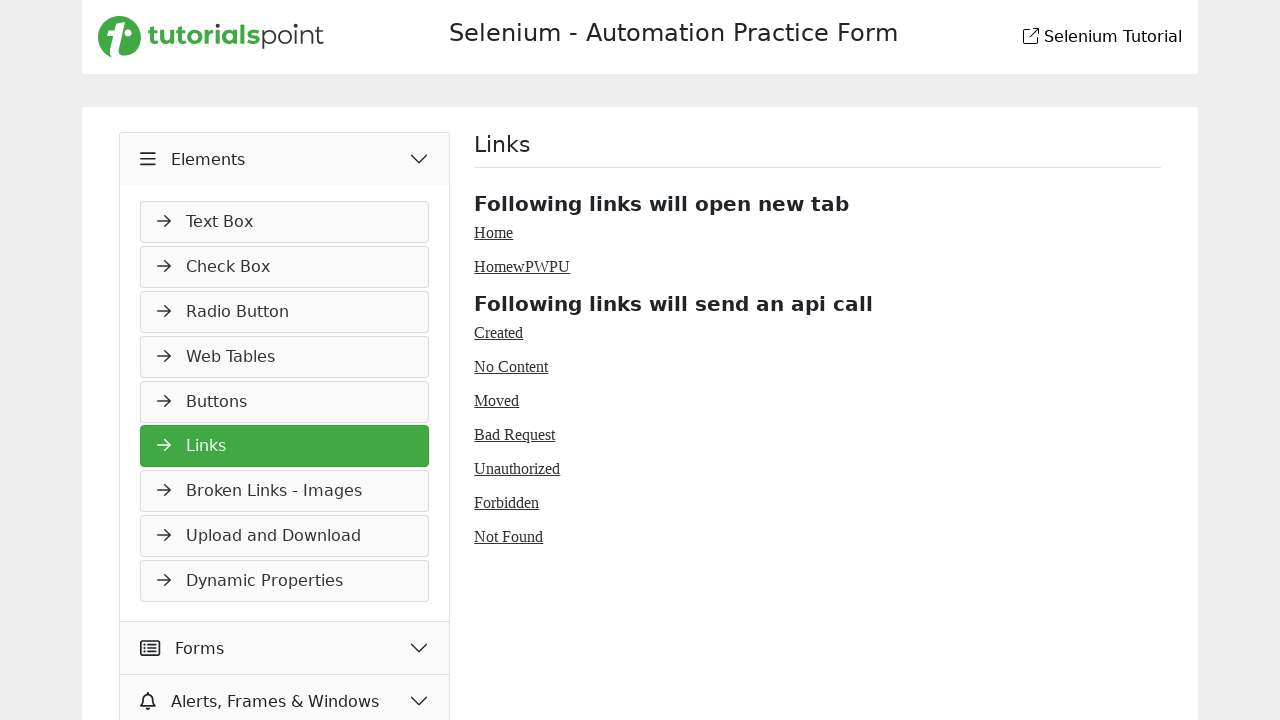

Navigated to links practice page
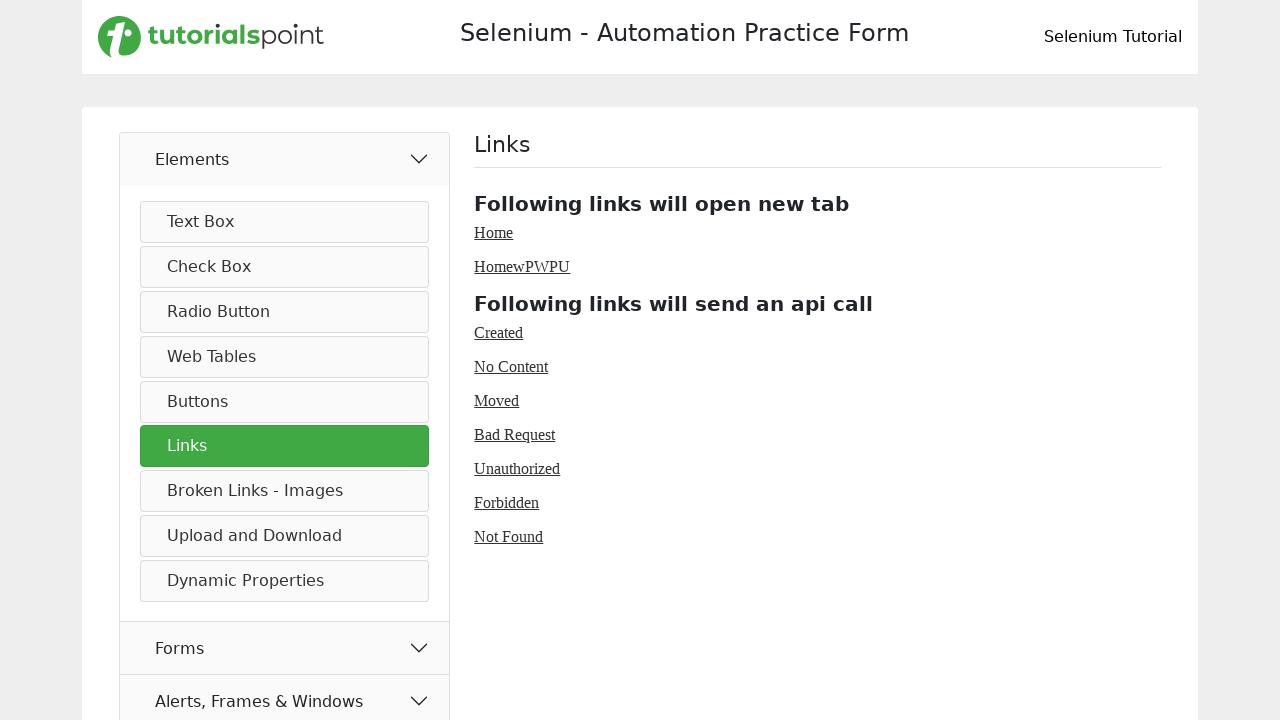

Located all anchor tag elements on the page
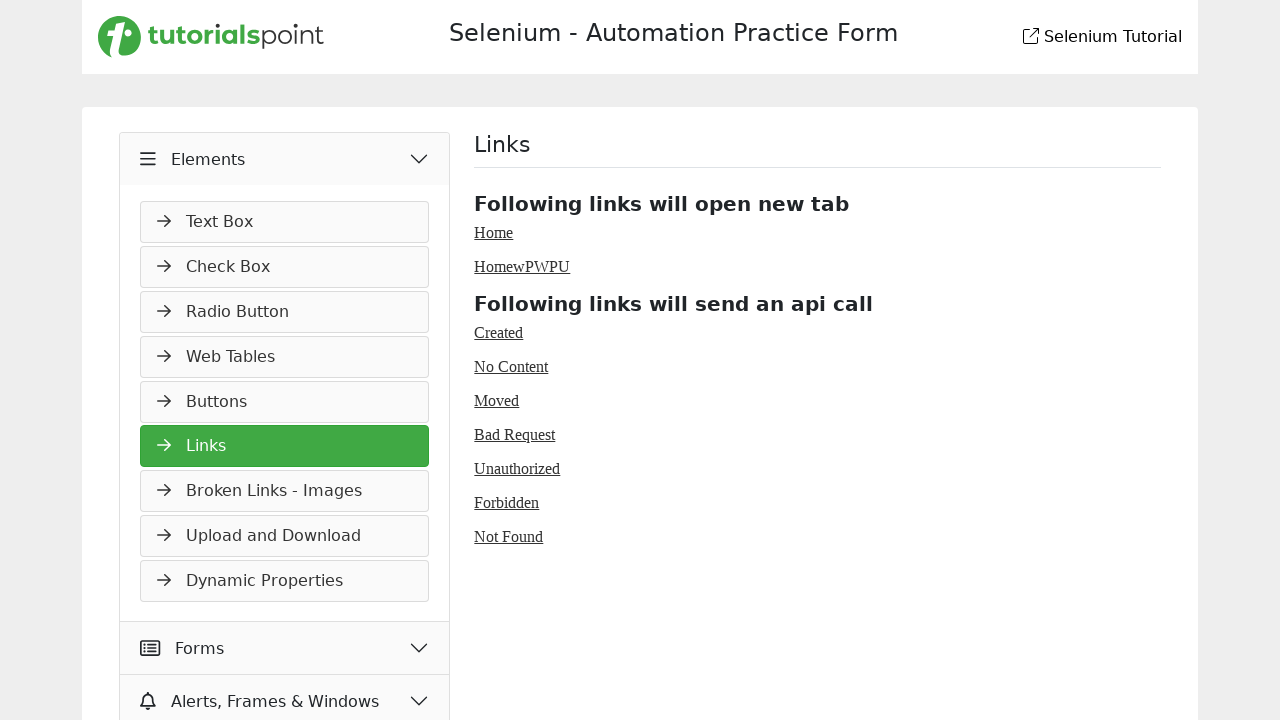

Found 45 links on the page
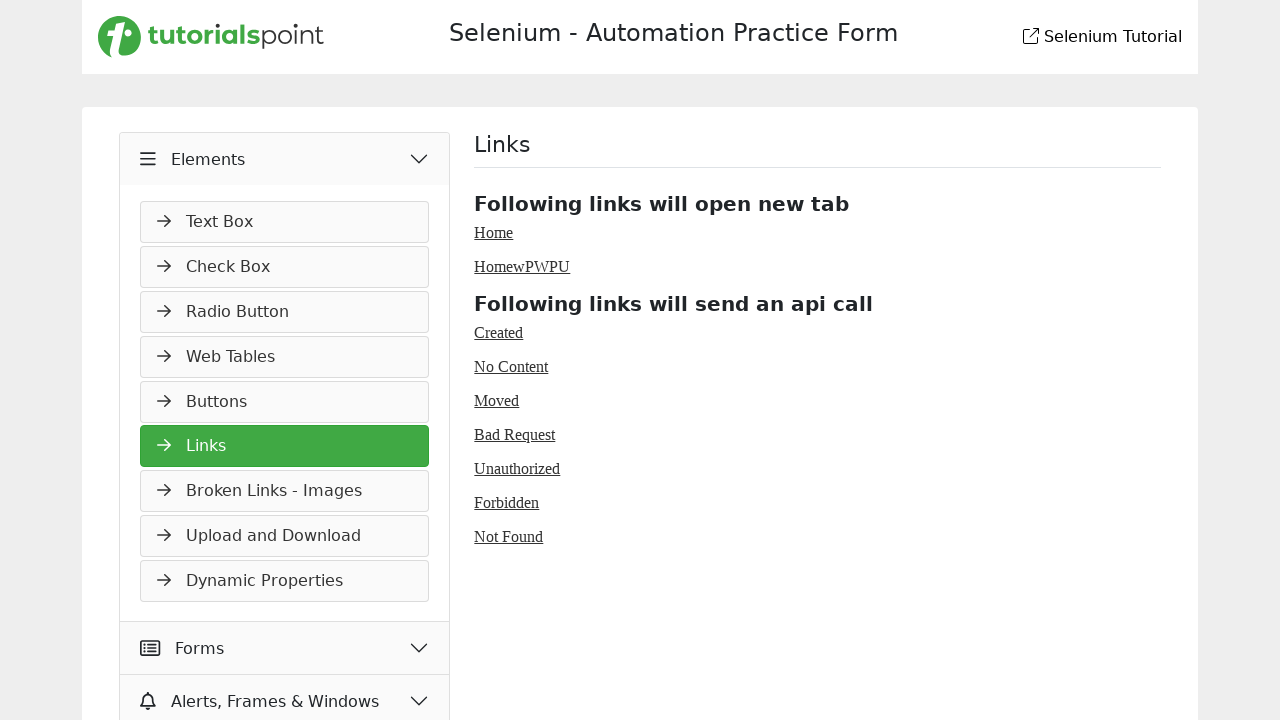

Verified anchor tag with text: 
				
				
				
				
				
				
				
				
				
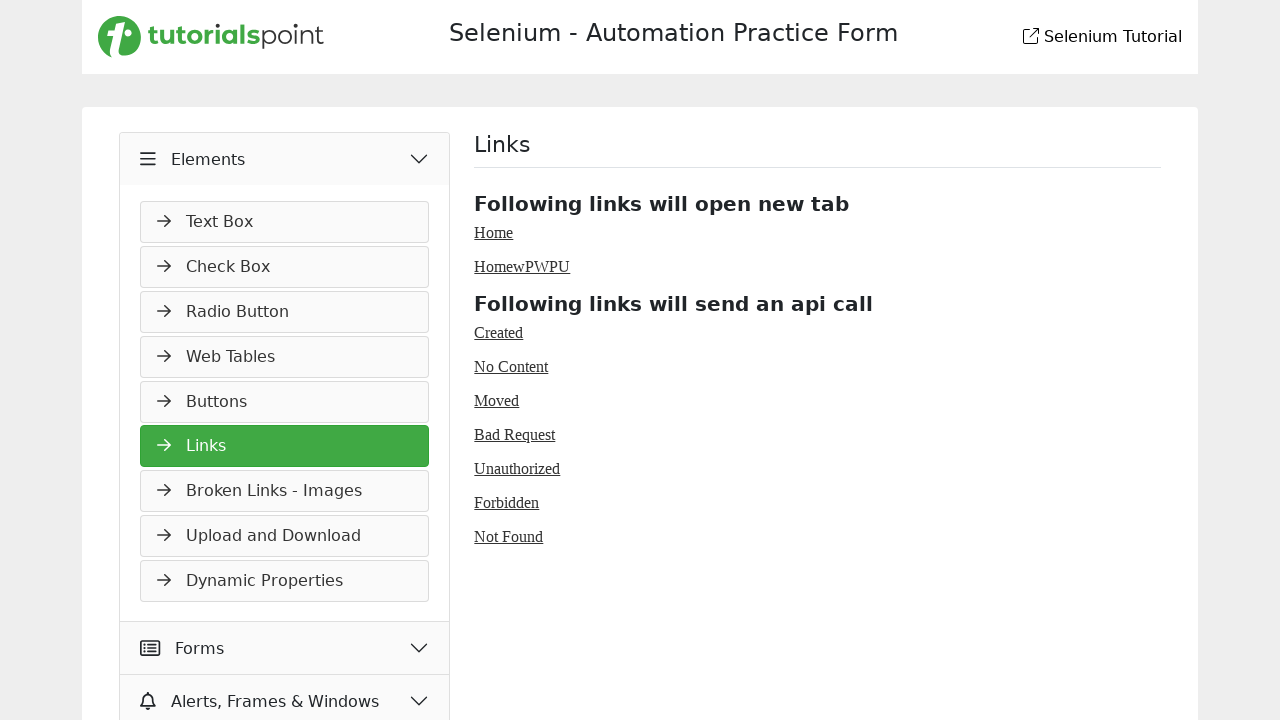

Verified anchor tag with text:  Selenium Tutorial
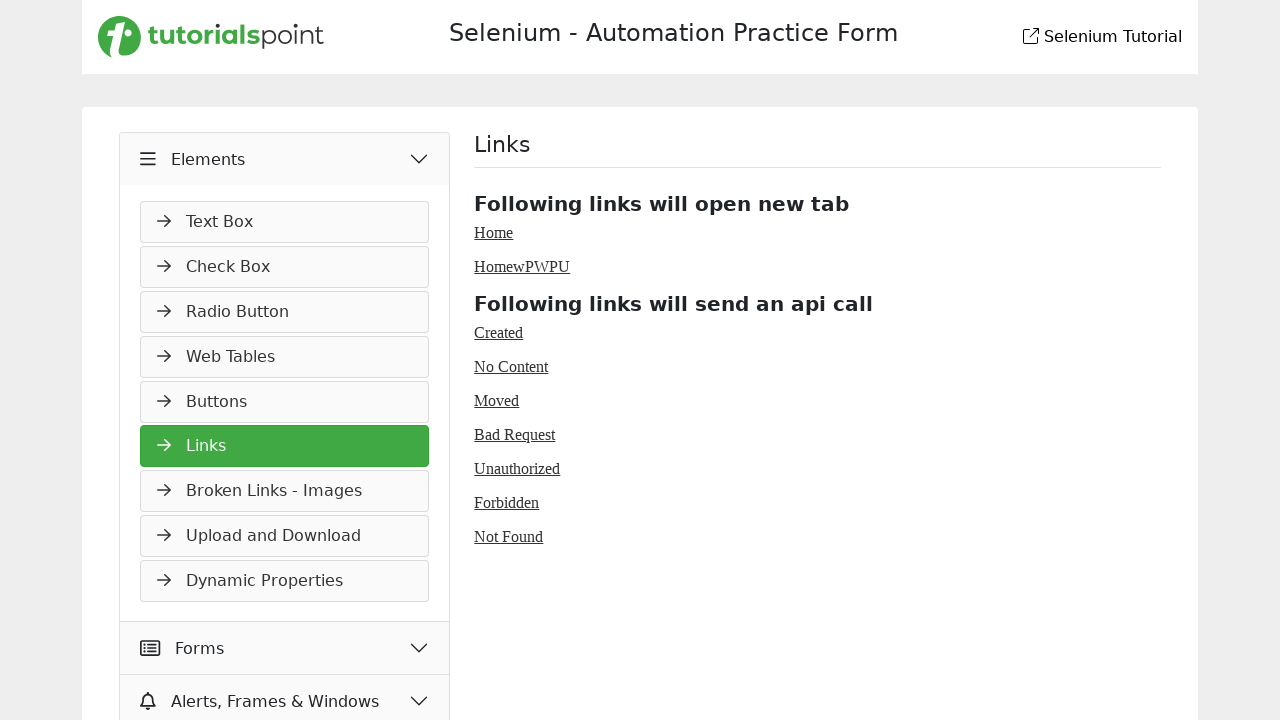

Verified anchor tag with text:  Text Box
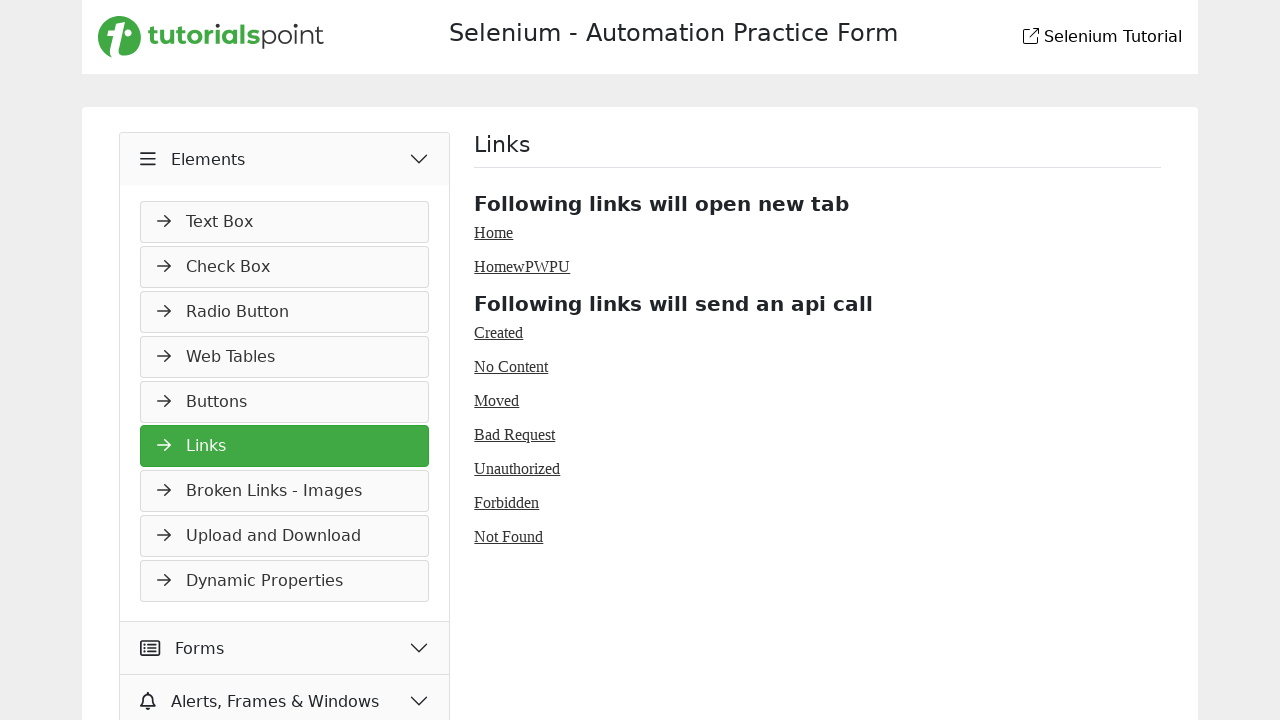

Verified anchor tag with text:  Check Box
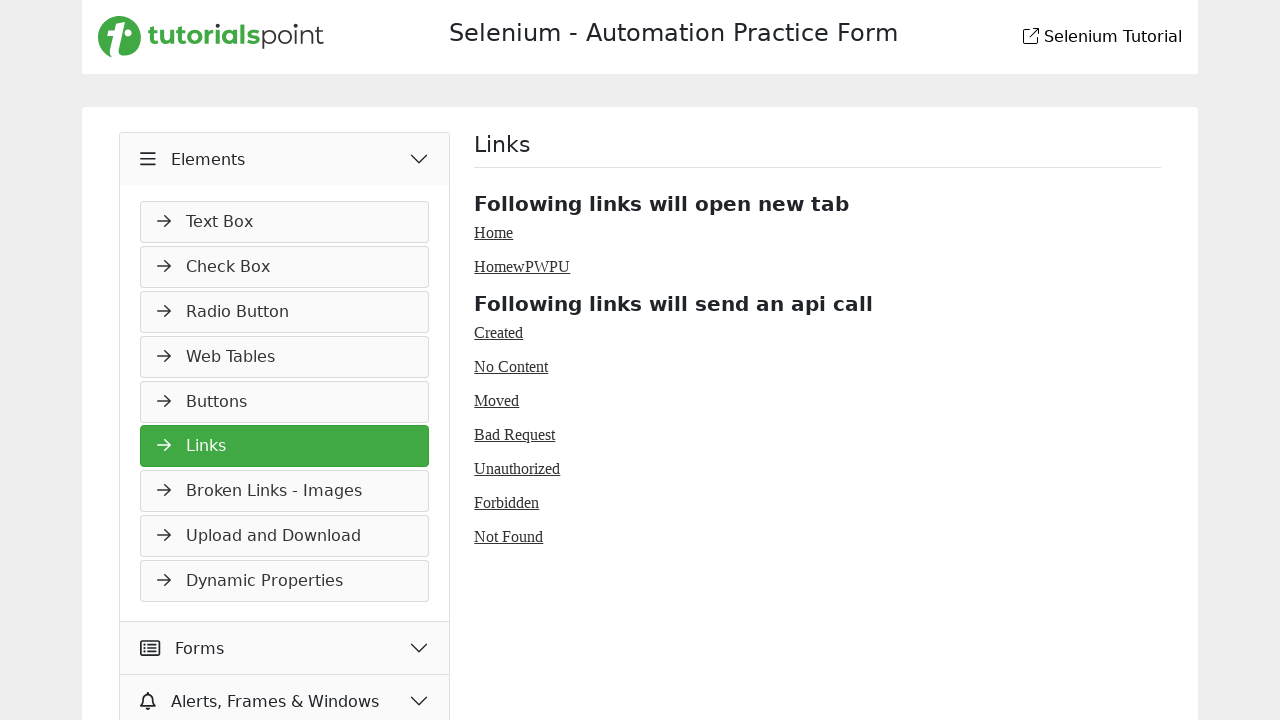

Verified anchor tag with text:  Radio Button
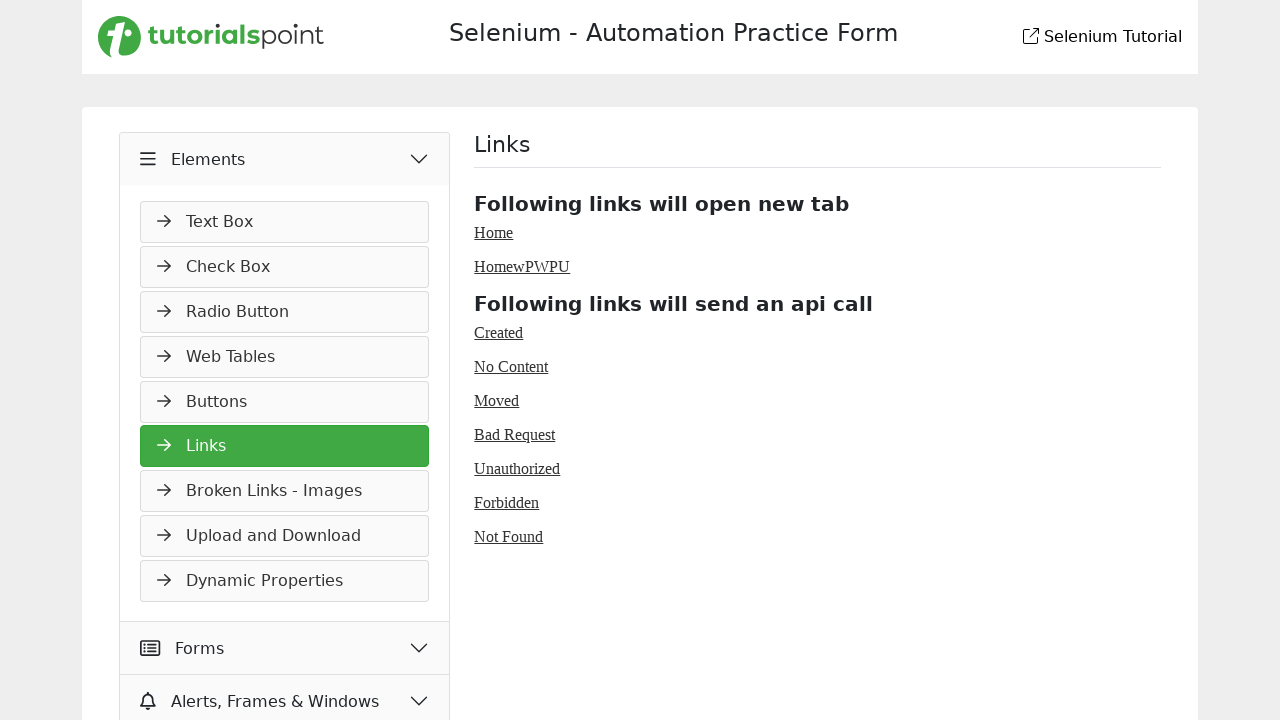

Verified anchor tag with text:  Web Tables
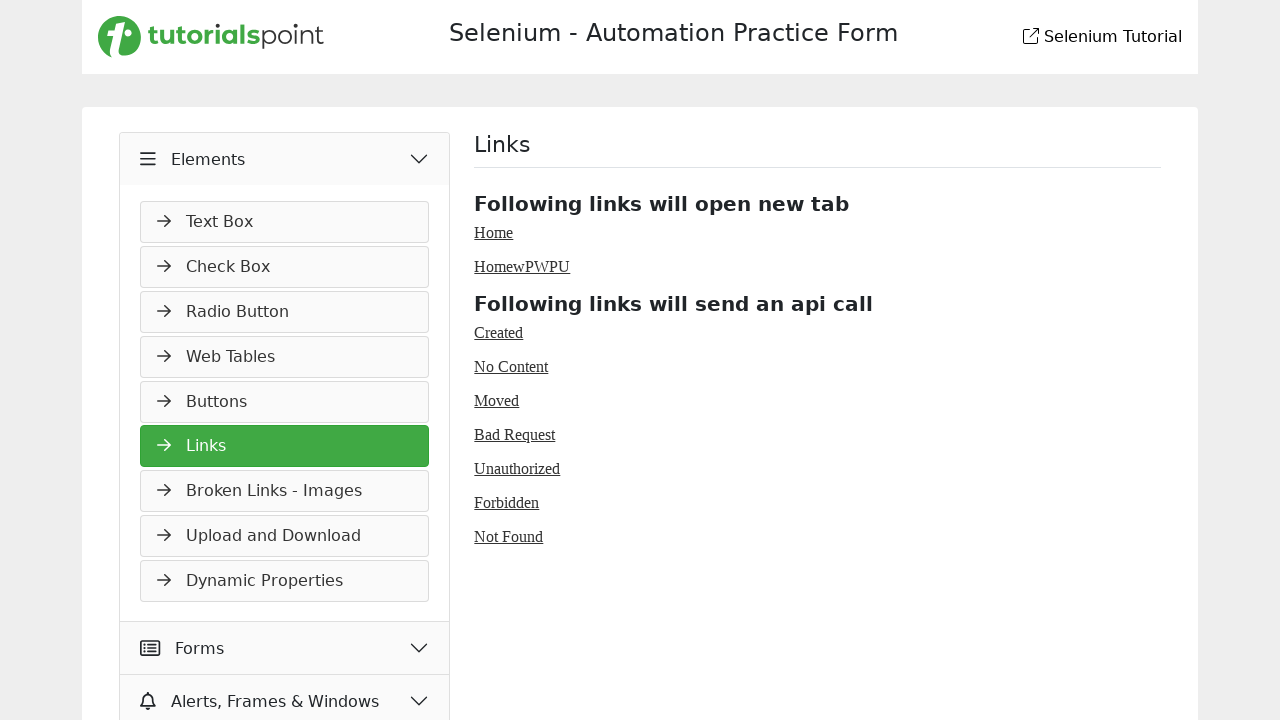

Verified anchor tag with text:  Buttons
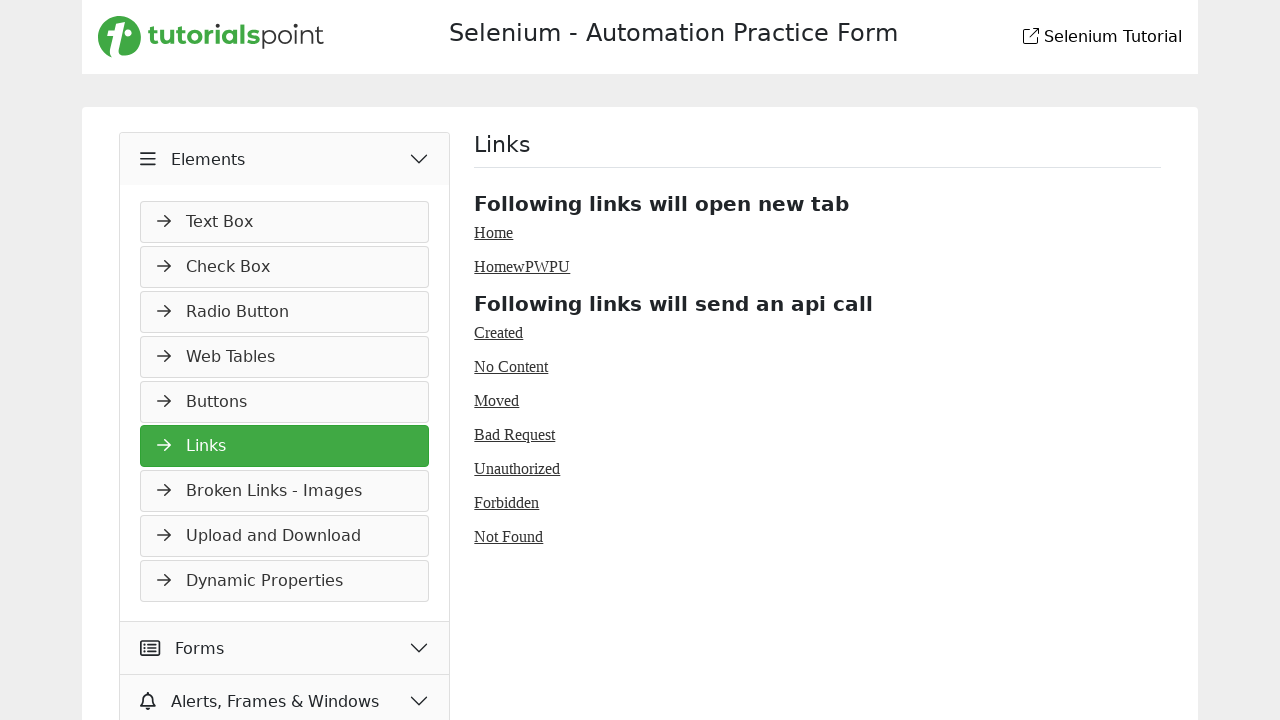

Verified anchor tag with text:  Links
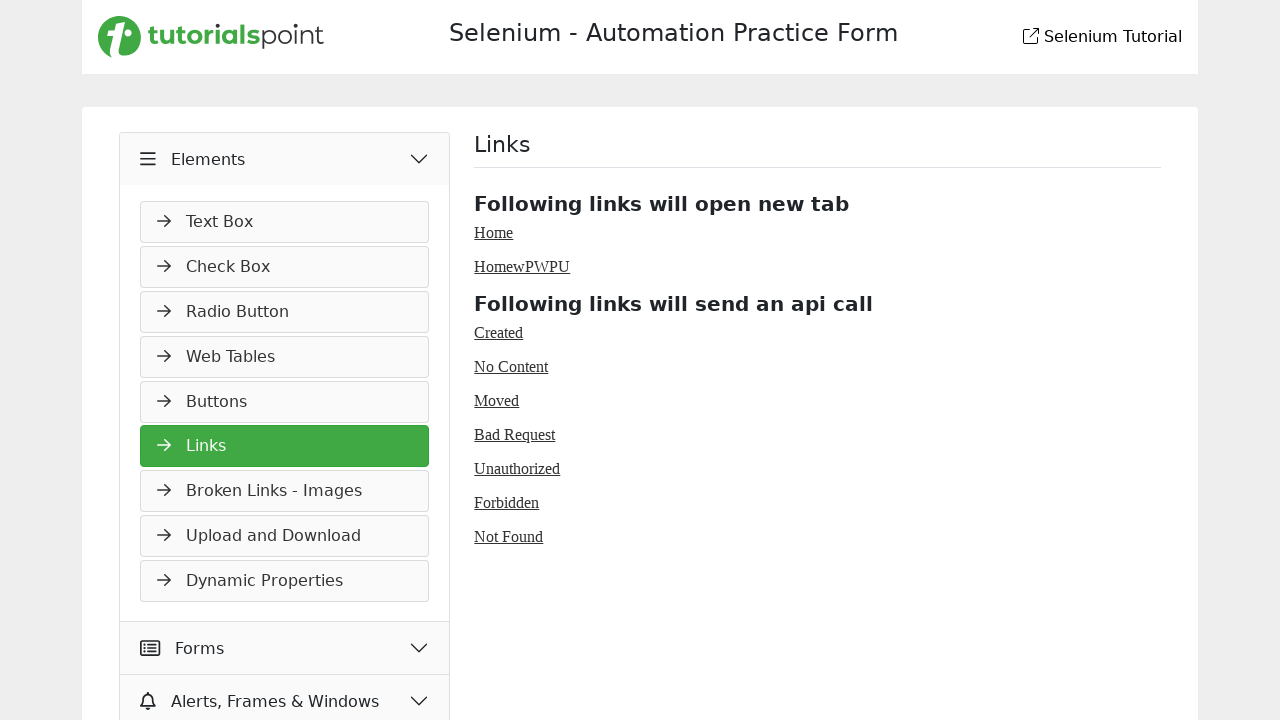

Verified anchor tag with text:  Broken Links - Images
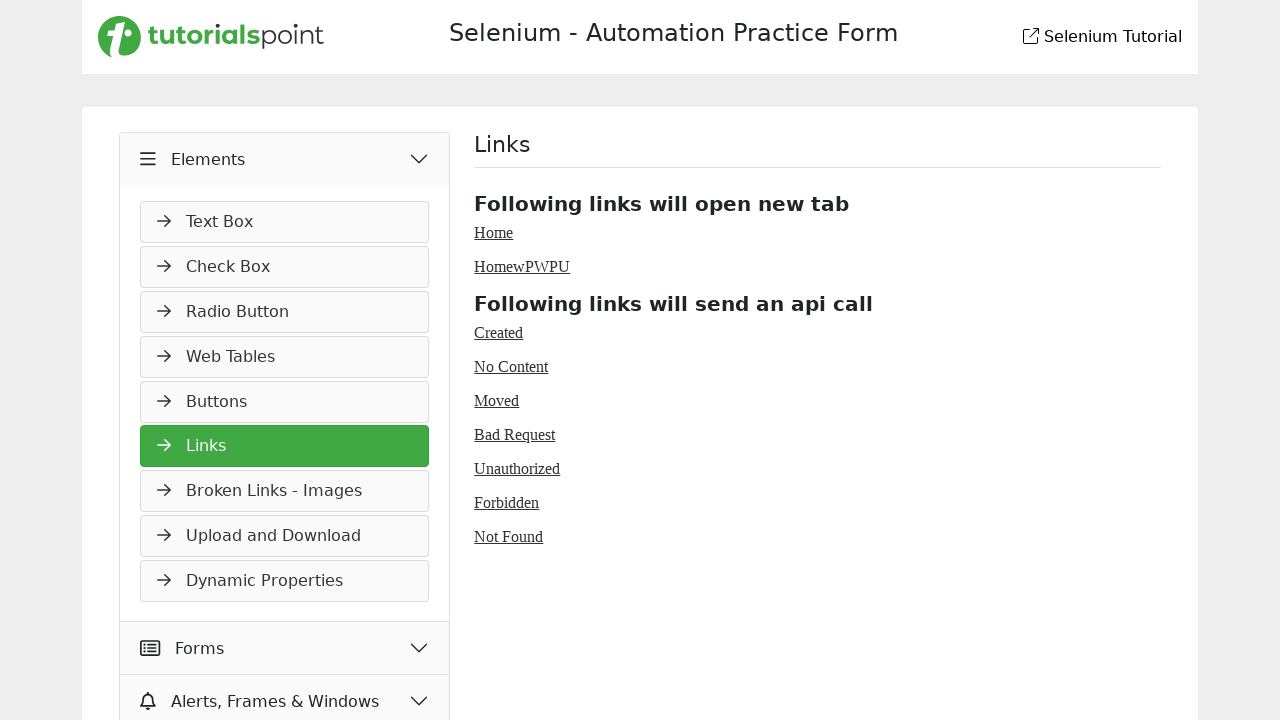

Verified anchor tag with text:  Upload and Download
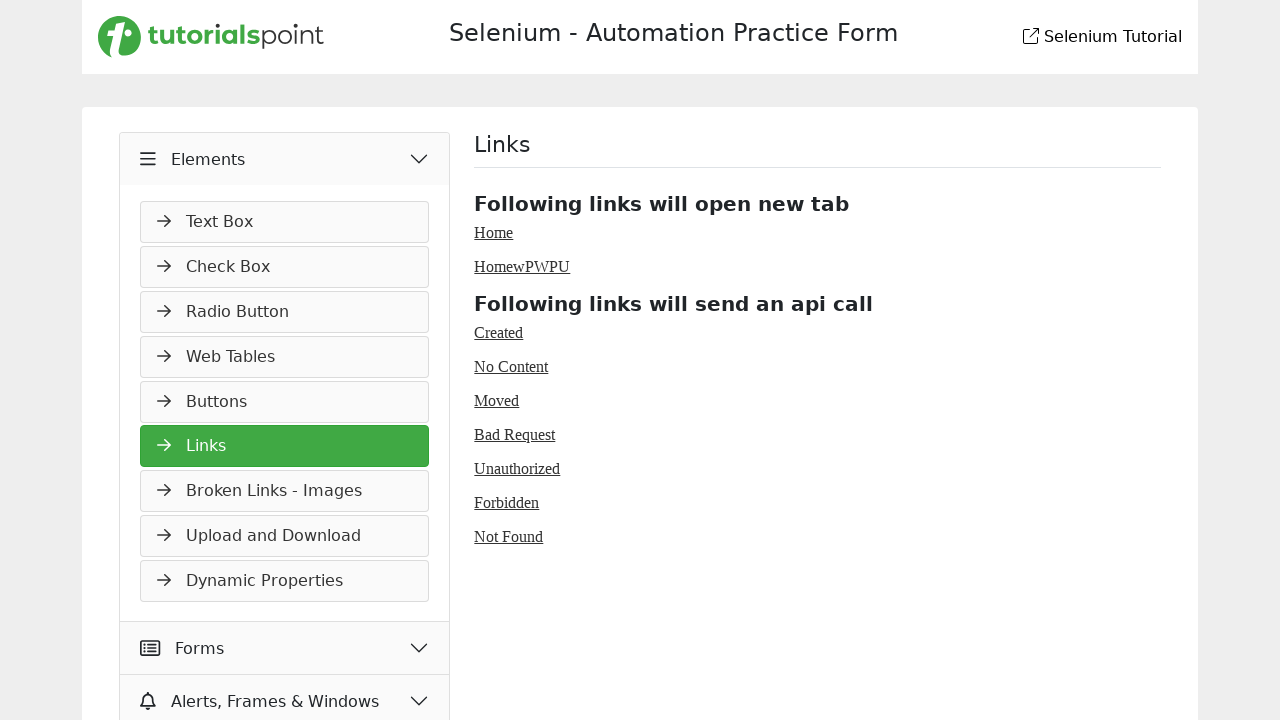

Verified anchor tag with text:  Dynamic Properties
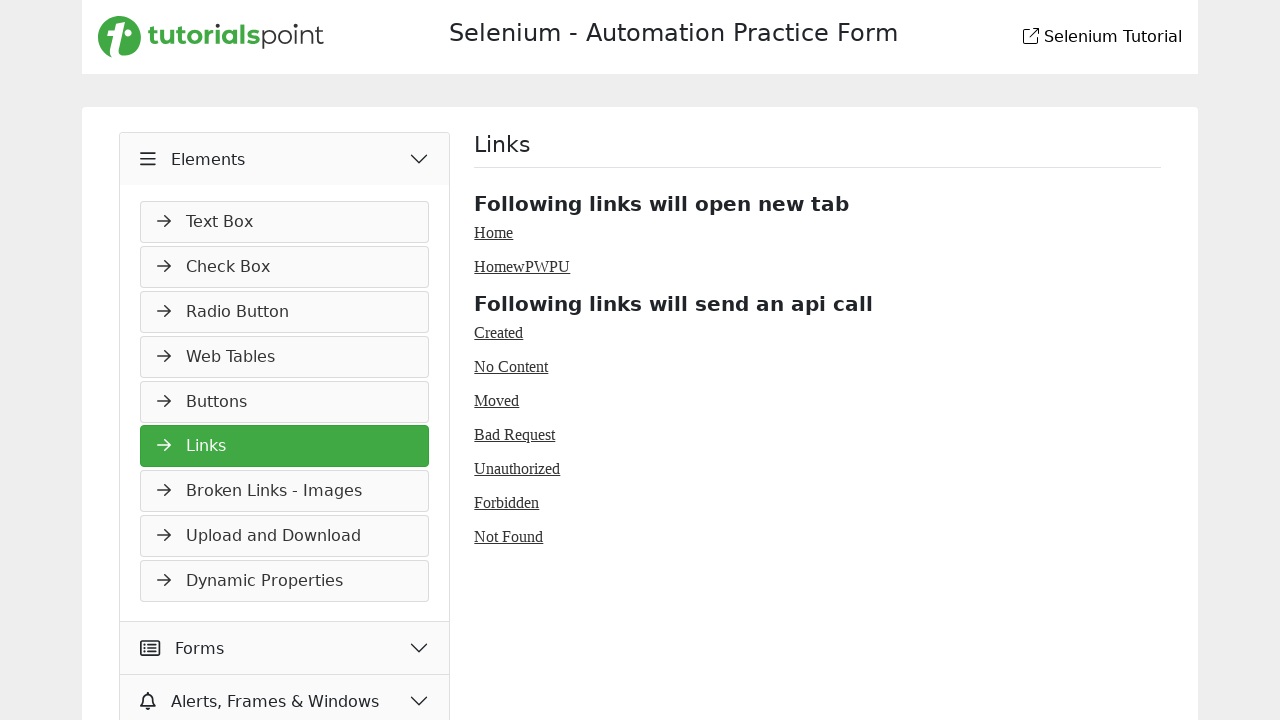

Verified anchor tag with text:  Practice Form
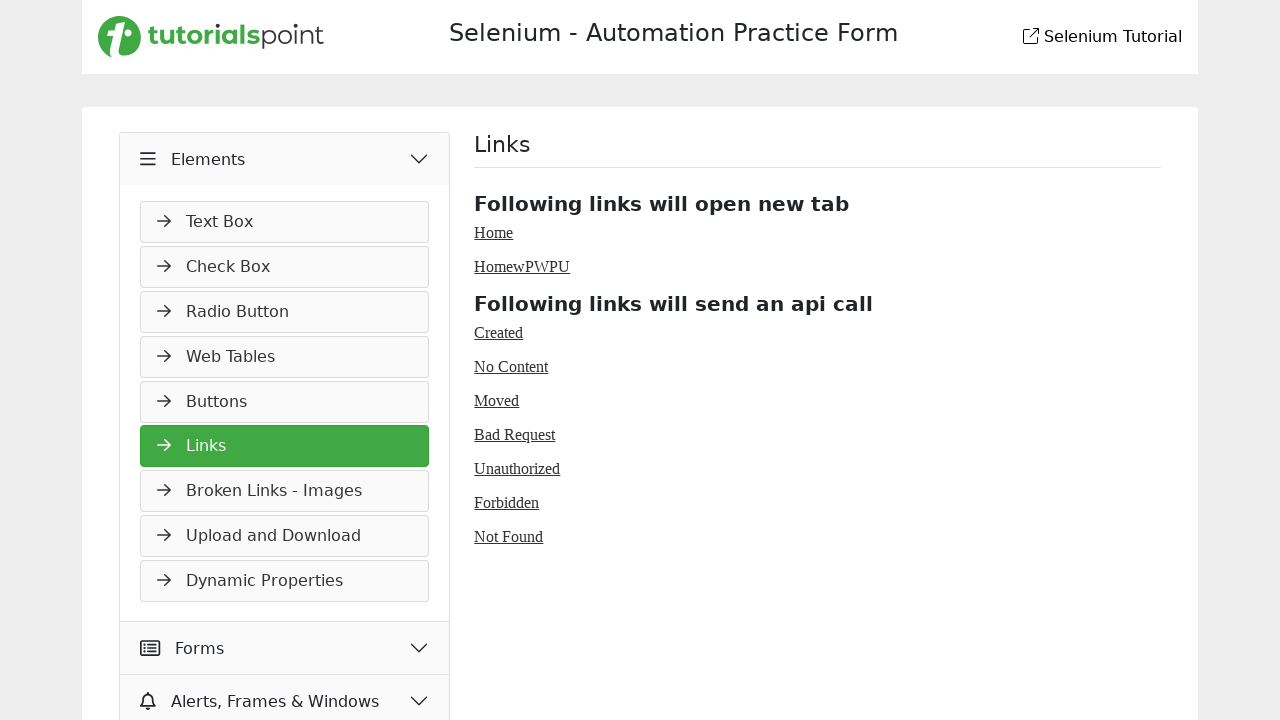

Verified anchor tag with text:  Login
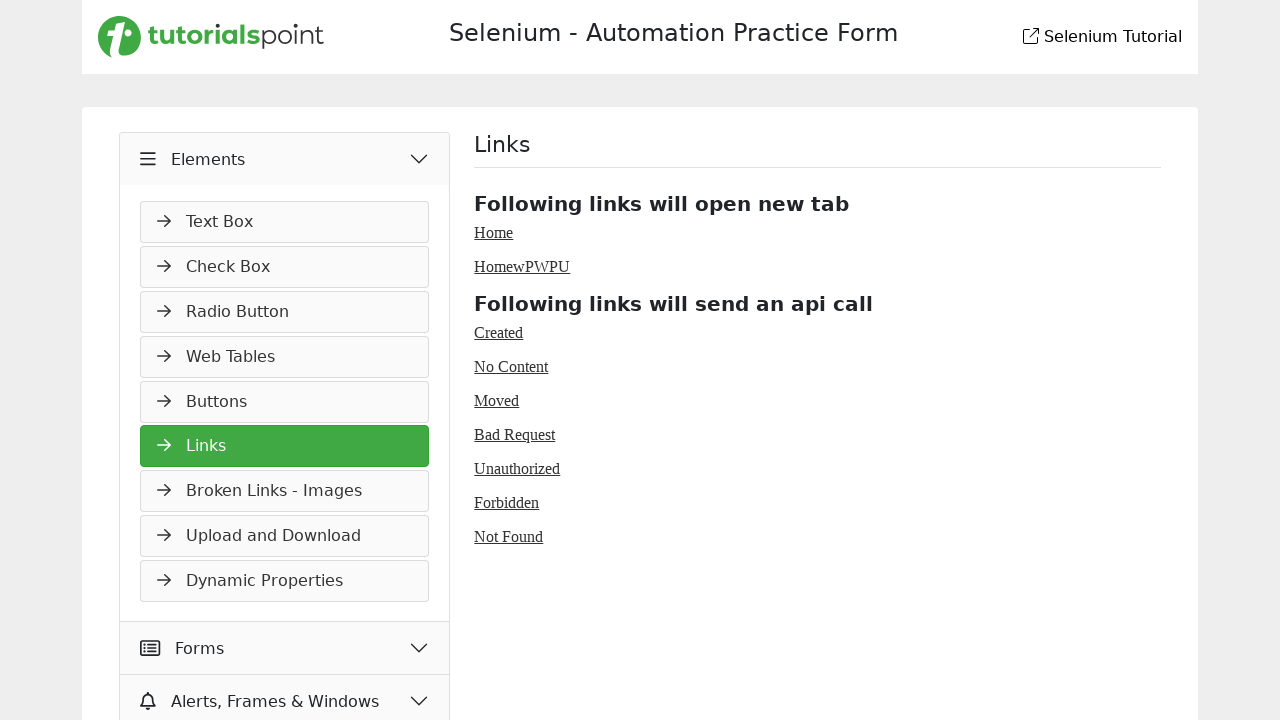

Verified anchor tag with text:  Register
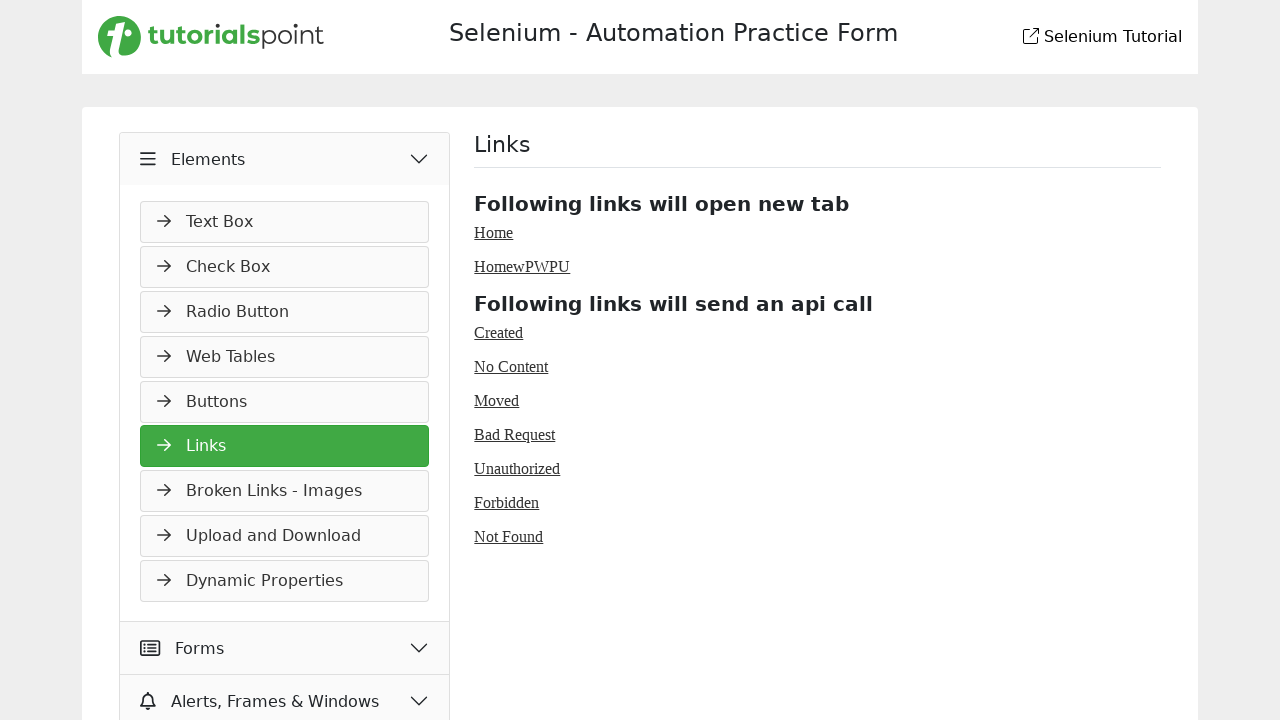

Verified anchor tag with text:  Browser Windows
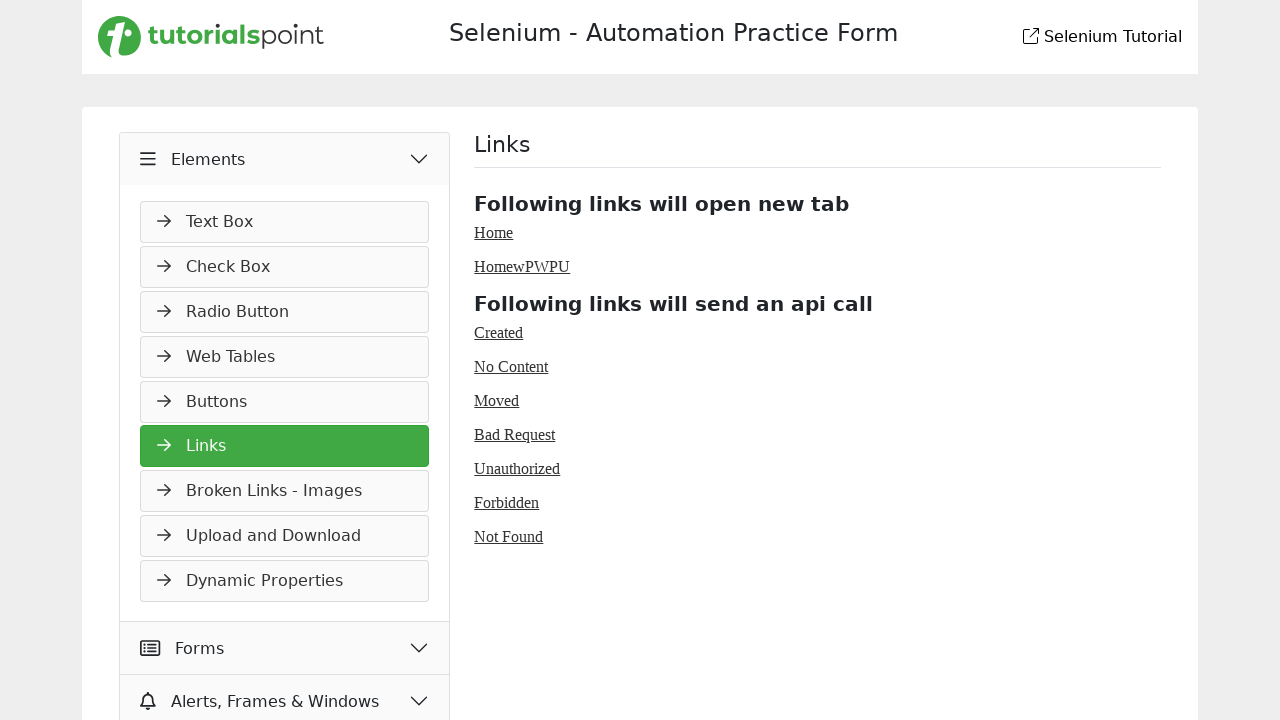

Verified anchor tag with text:  Alerts
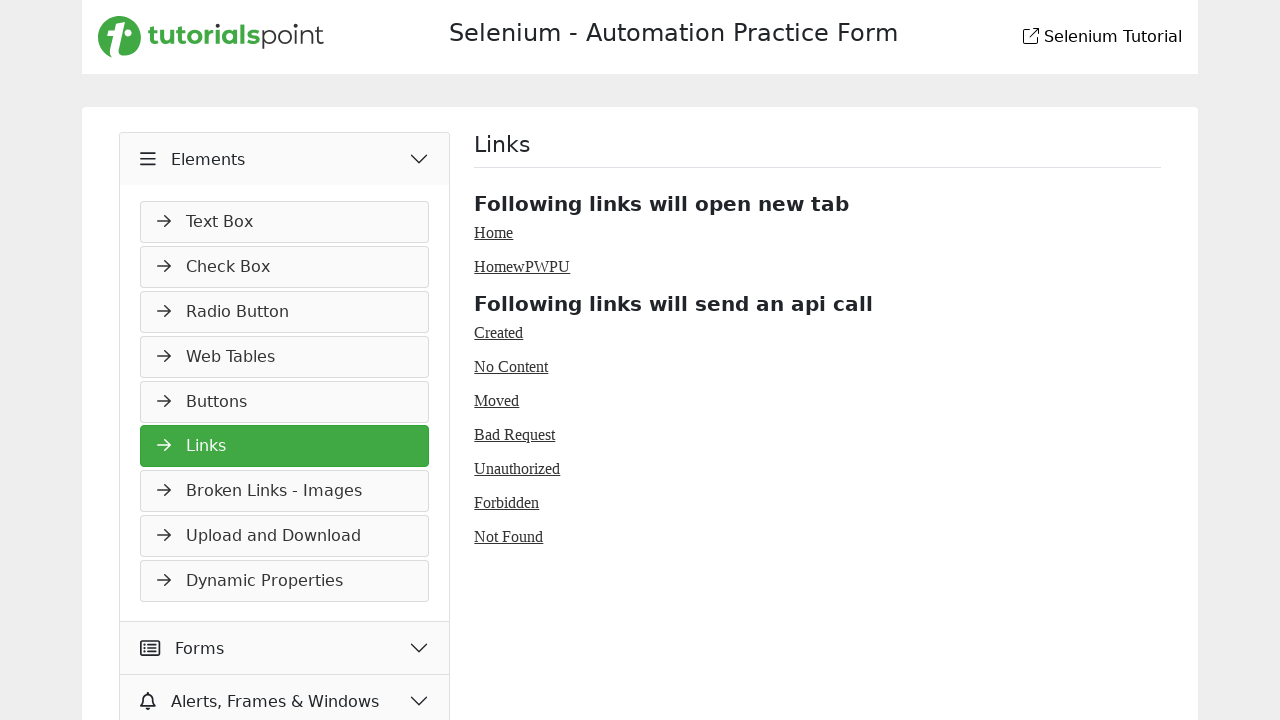

Verified anchor tag with text:  Frames
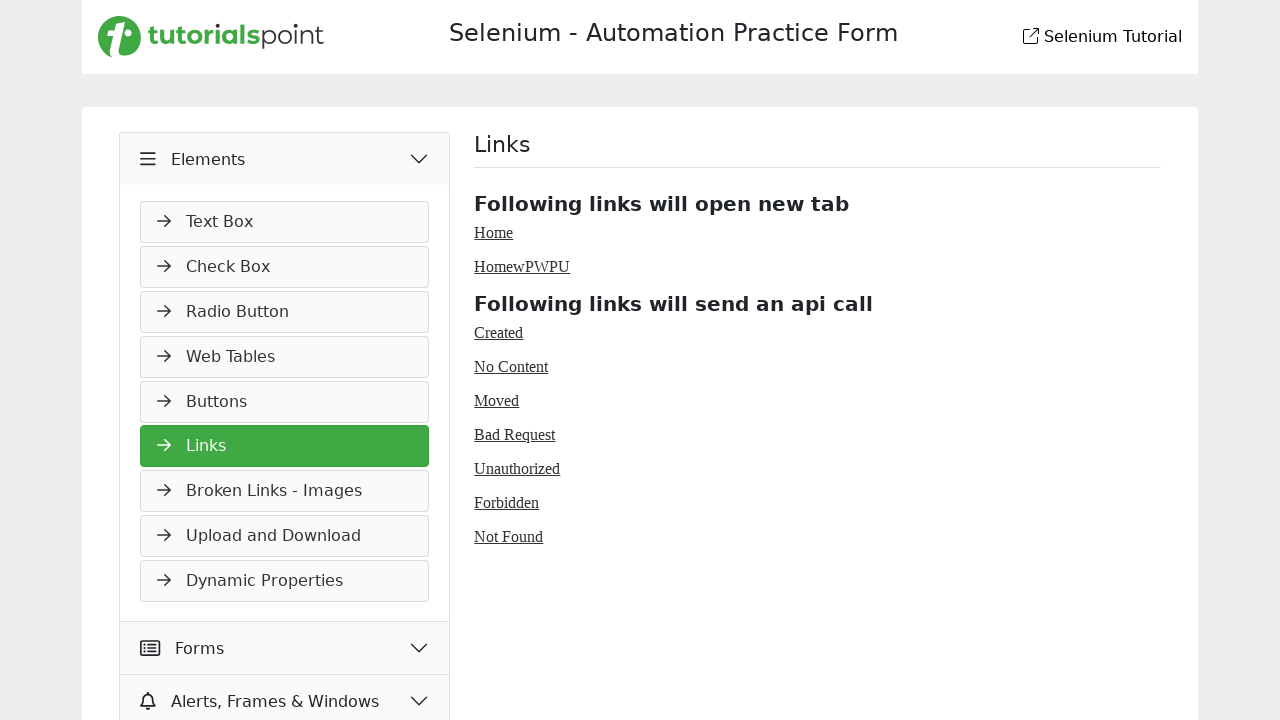

Verified anchor tag with text:  Nested Frames
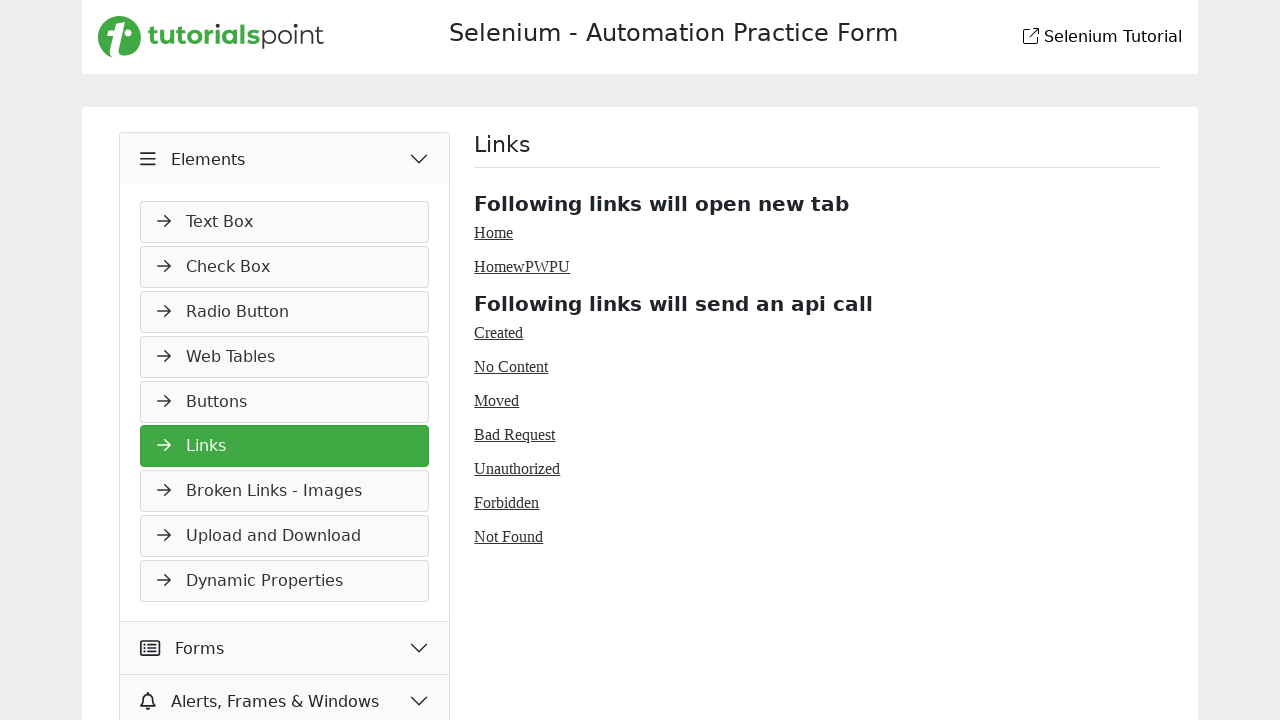

Verified anchor tag with text:  Modal Dialogs
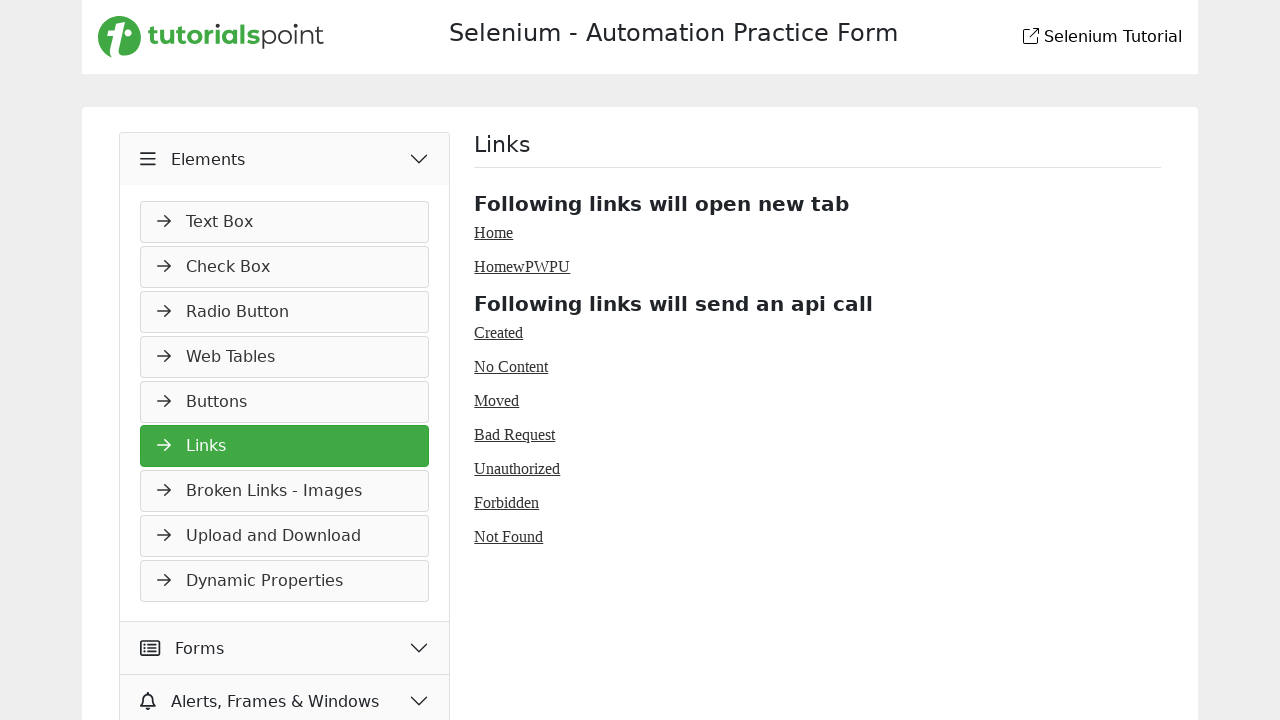

Verified anchor tag with text:  Accordion
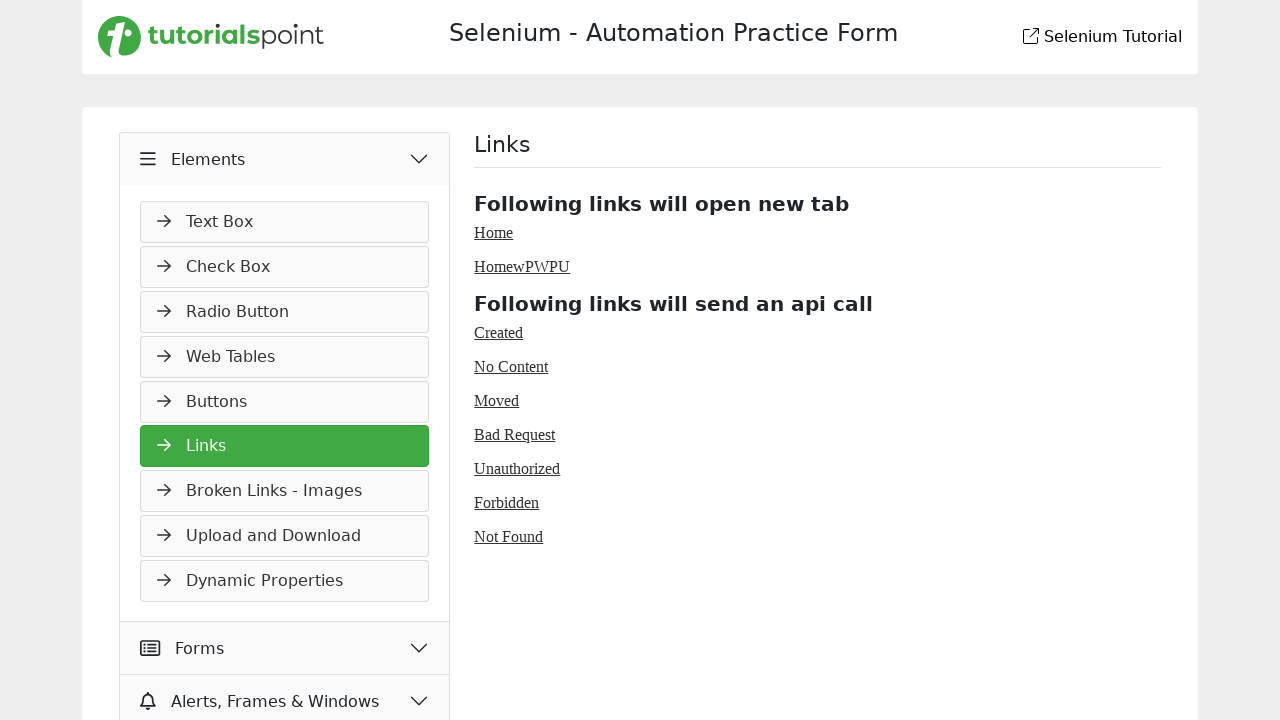

Verified anchor tag with text:  Auto Complete
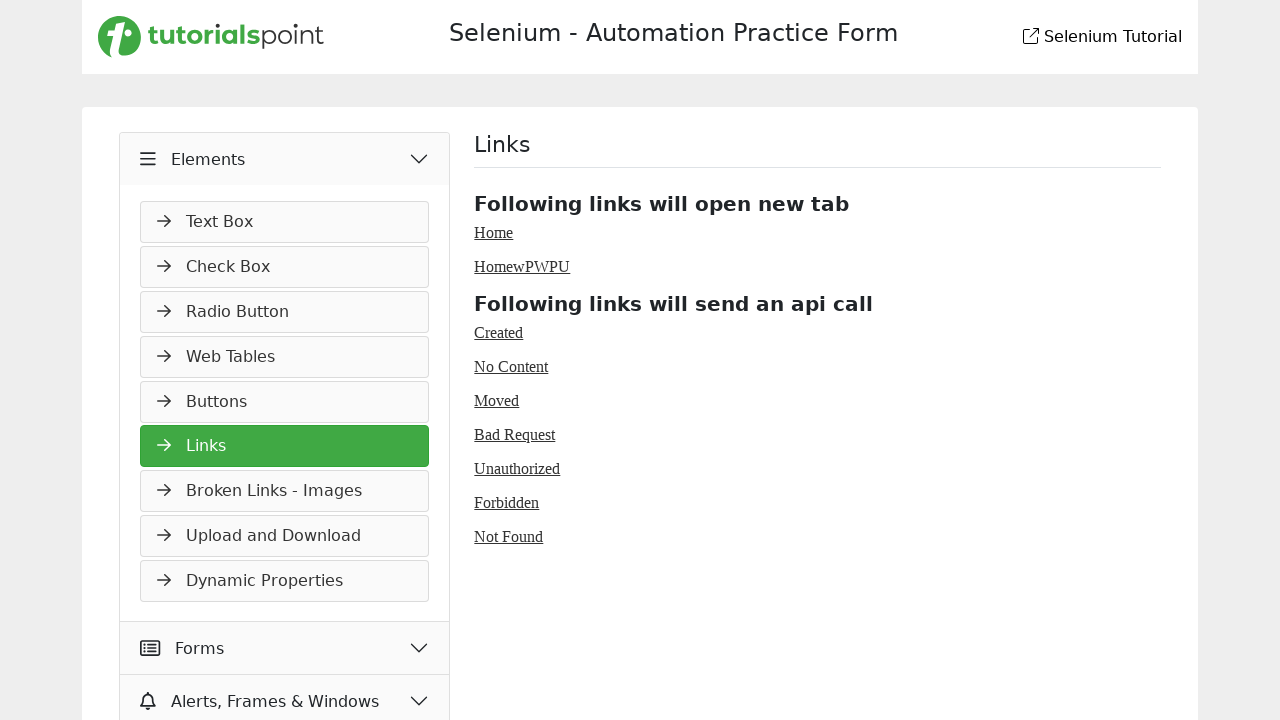

Verified anchor tag with text:  Date Picker
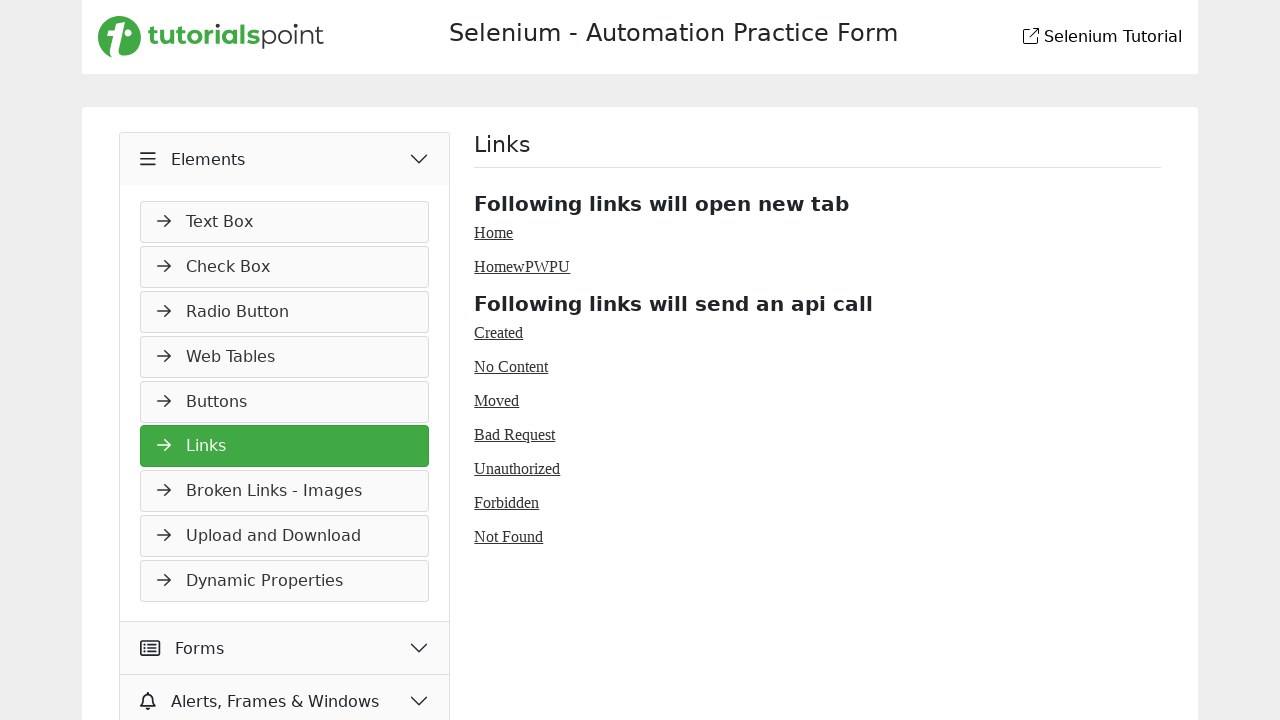

Verified anchor tag with text:  Slider
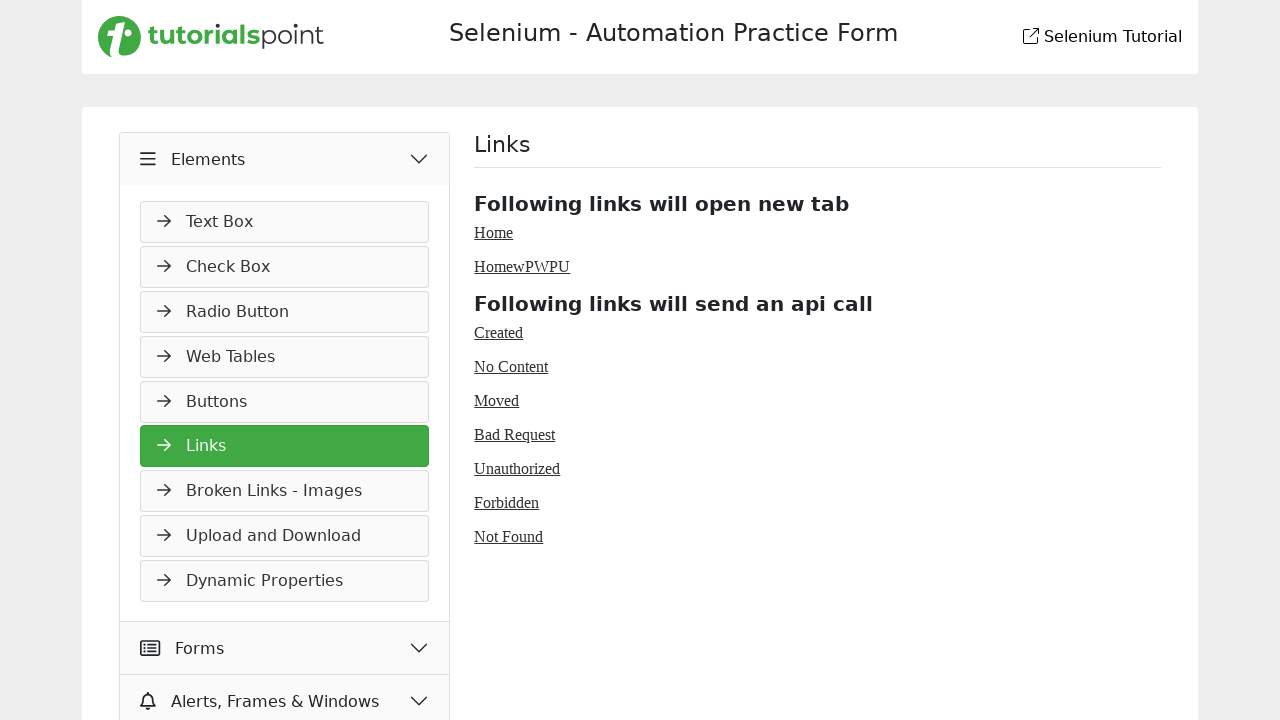

Verified anchor tag with text:  Progress Bar
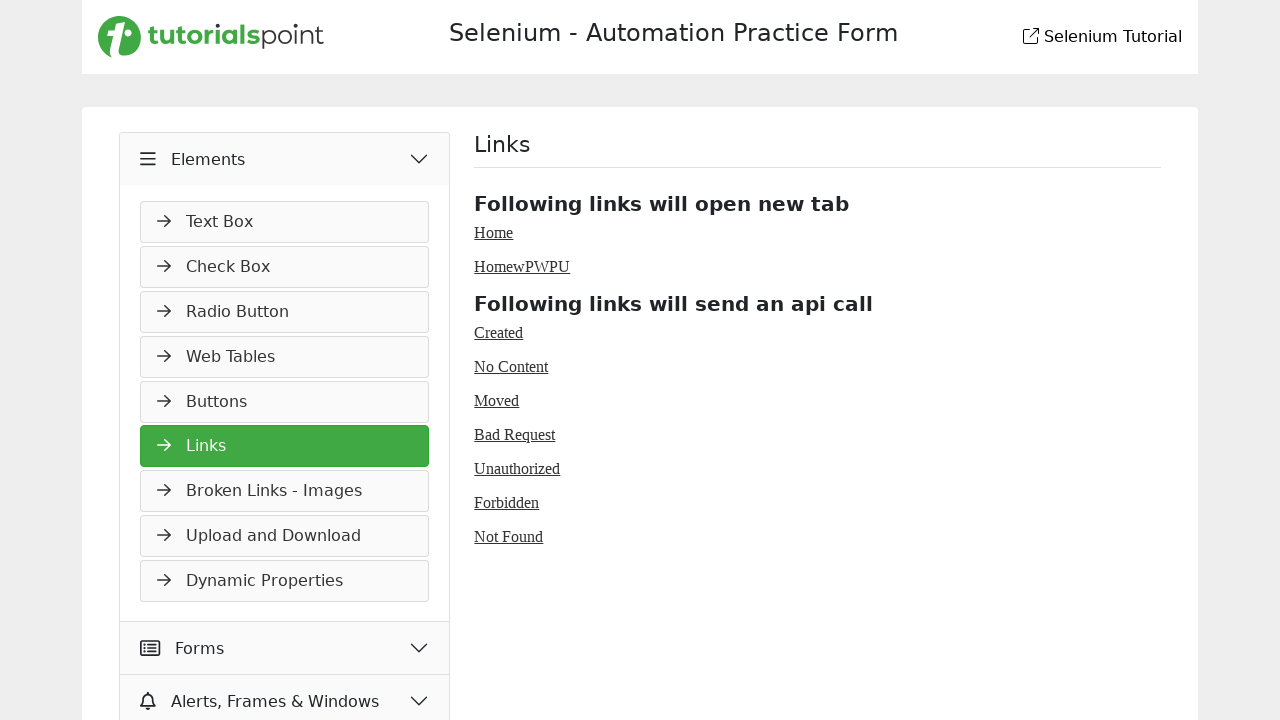

Verified anchor tag with text:  Tabs
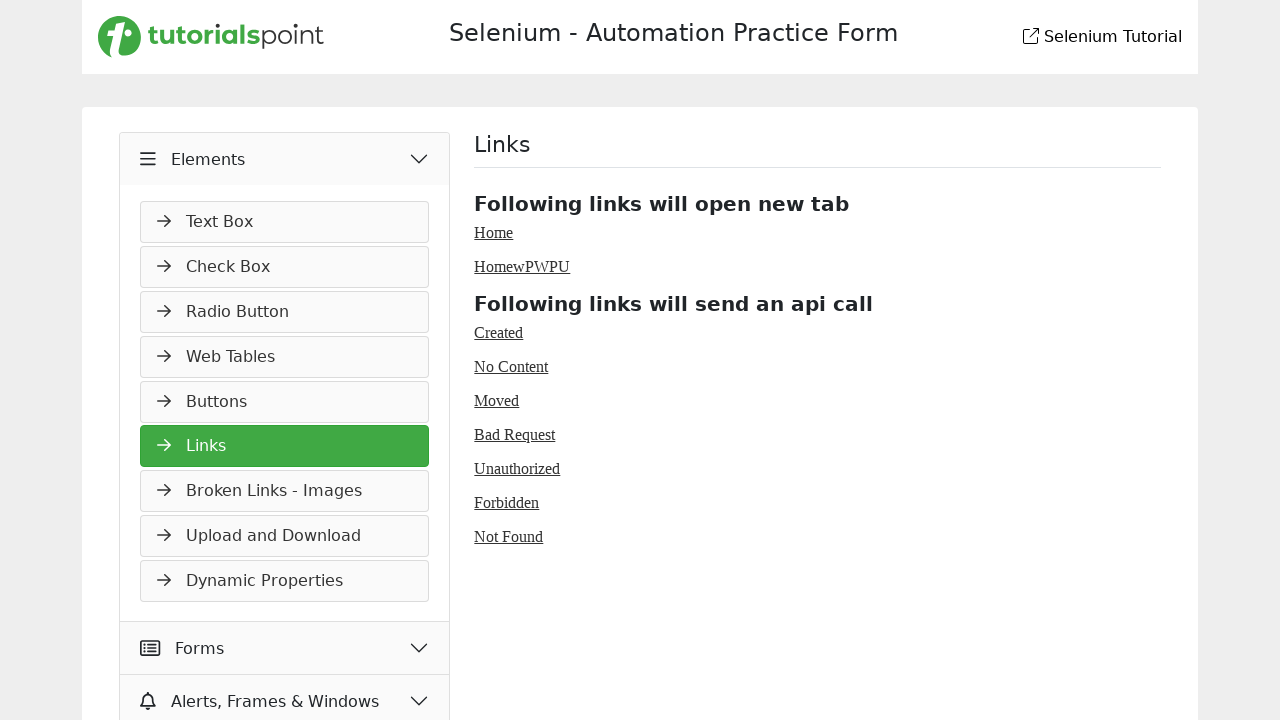

Verified anchor tag with text:  Tool Tips
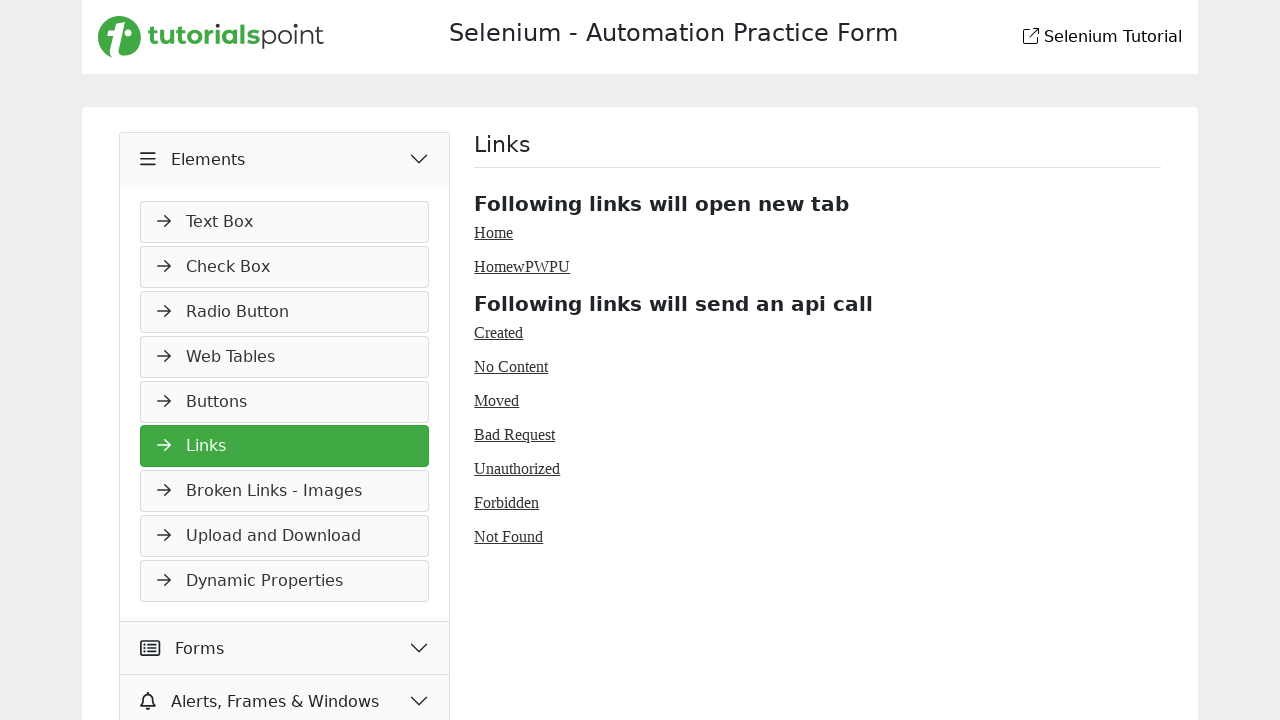

Verified anchor tag with text:  Menu
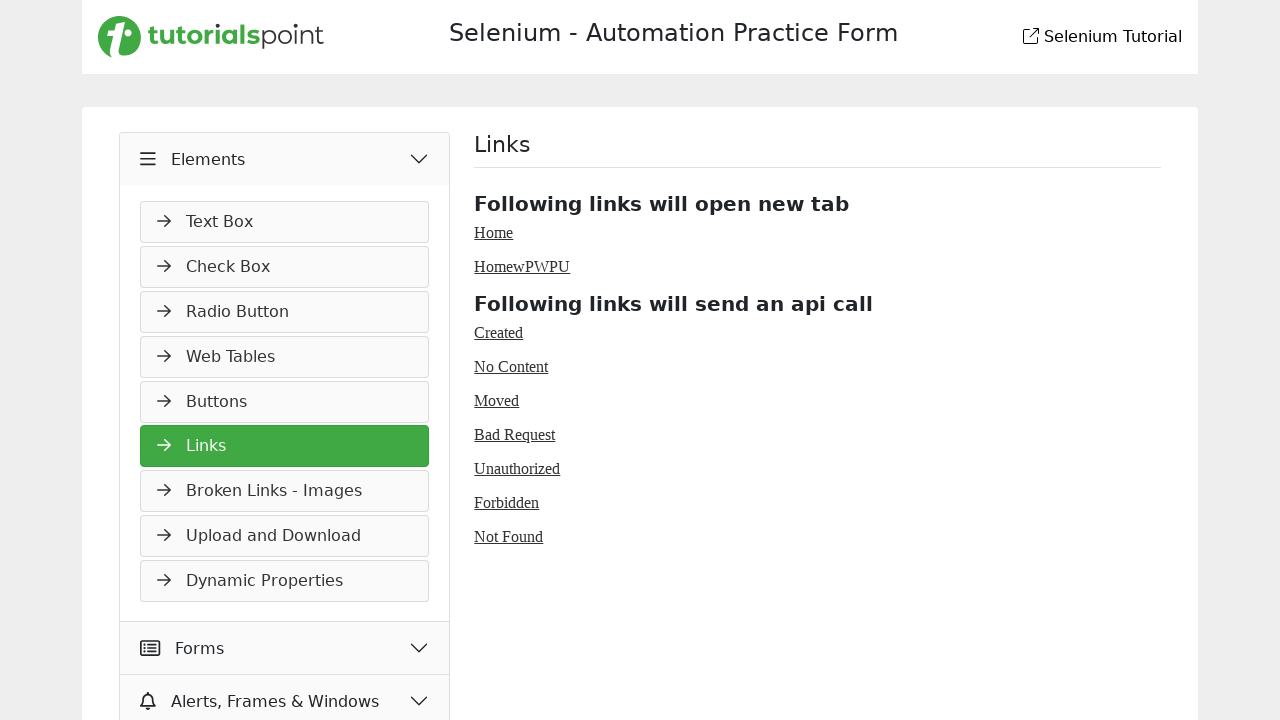

Verified anchor tag with text:  Select Menu
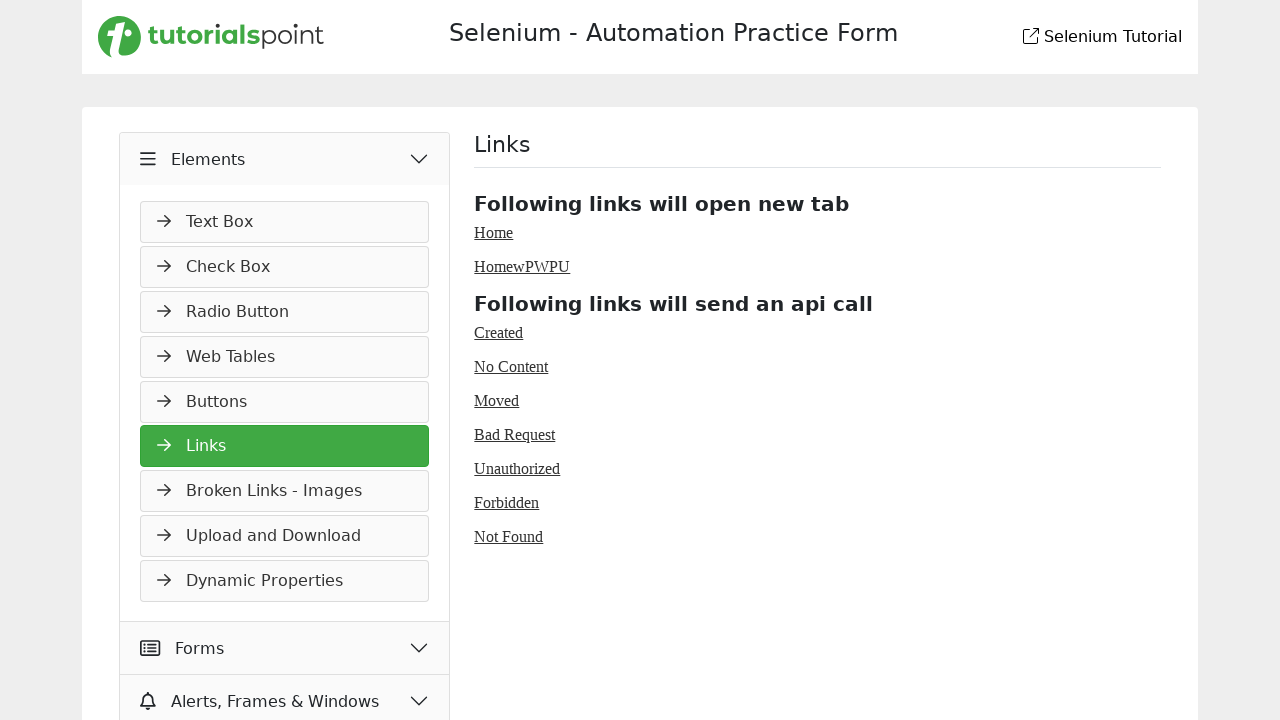

Verified anchor tag with text:  Scoll Top
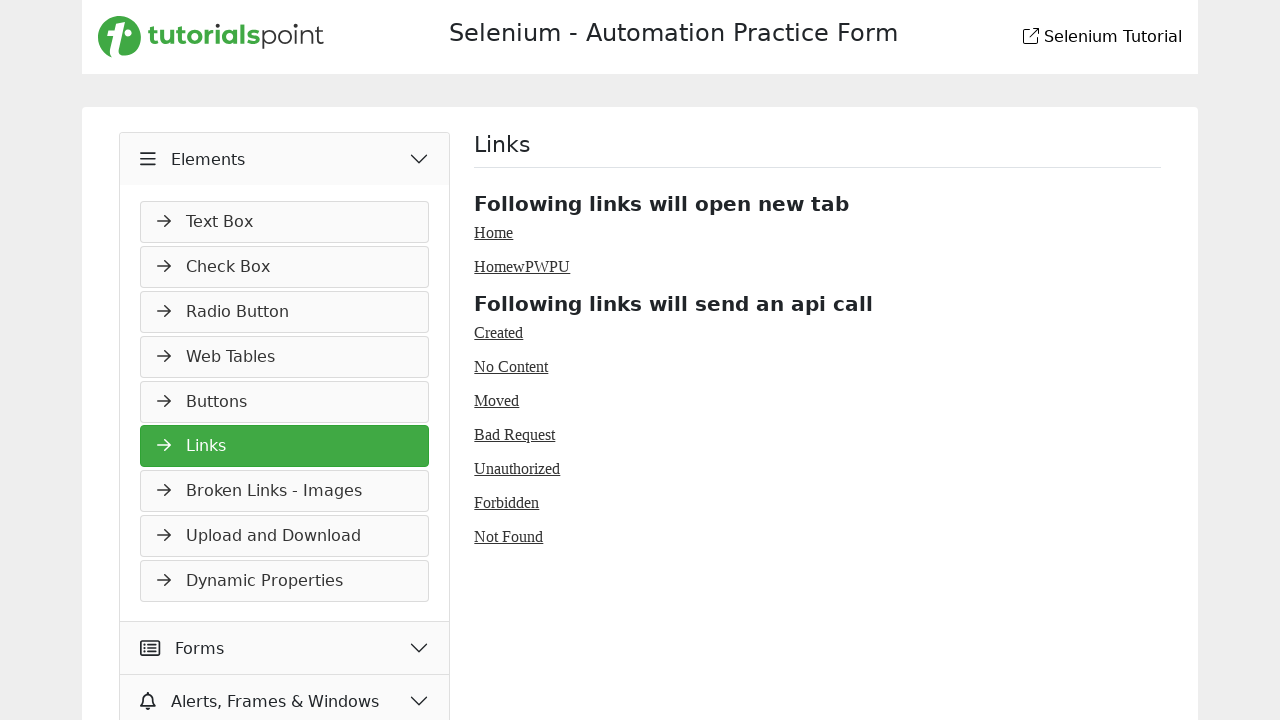

Verified anchor tag with text:  Scoll Down
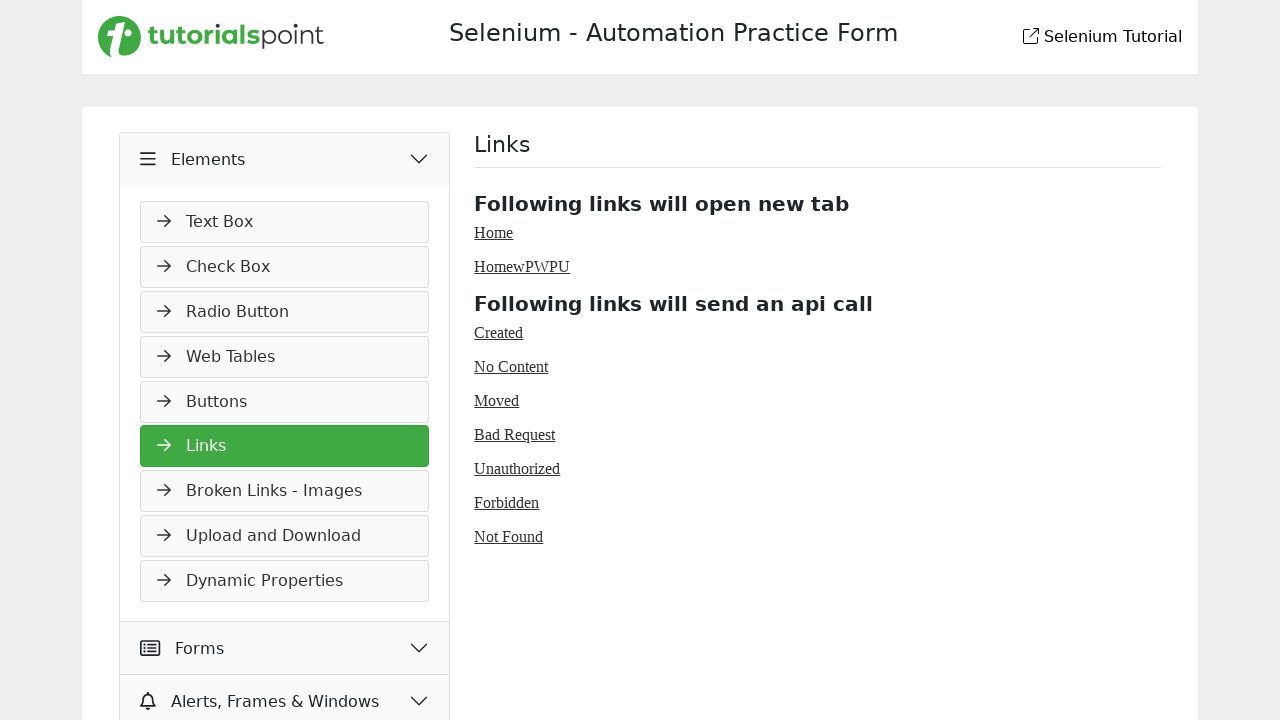

Verified anchor tag with text:  Horizontal Scroll
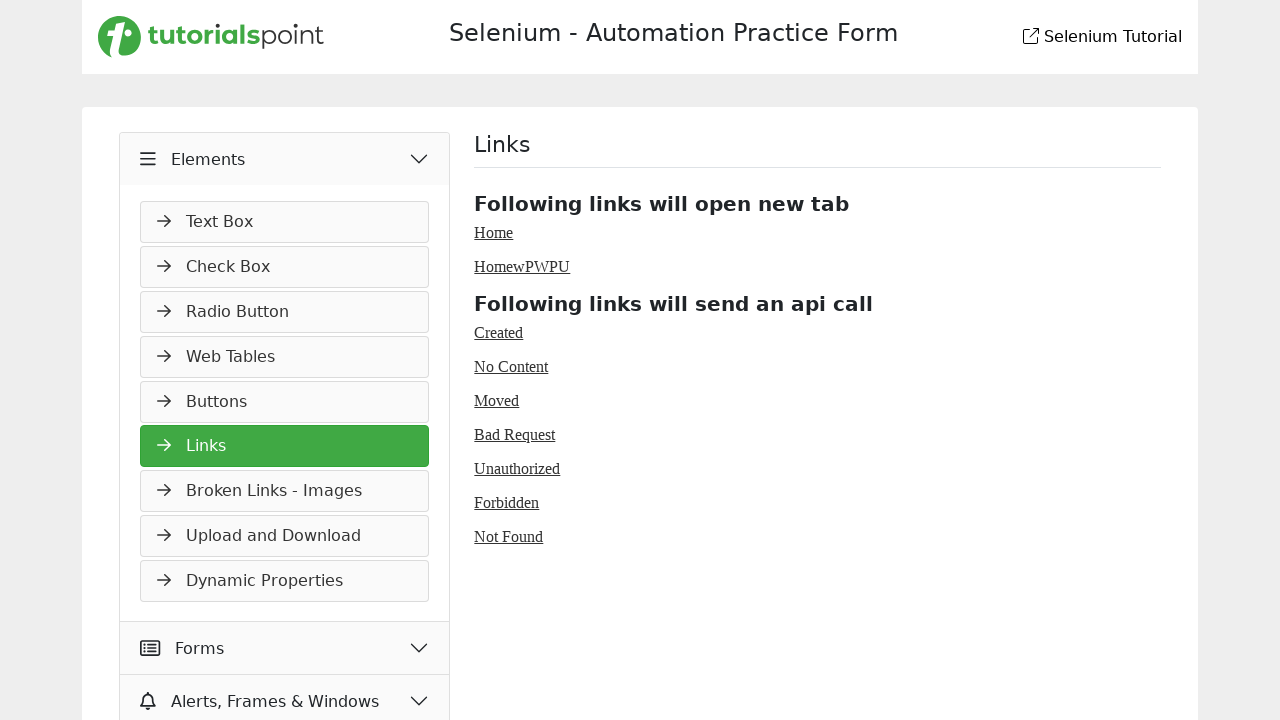

Verified anchor tag with text:  Sortable
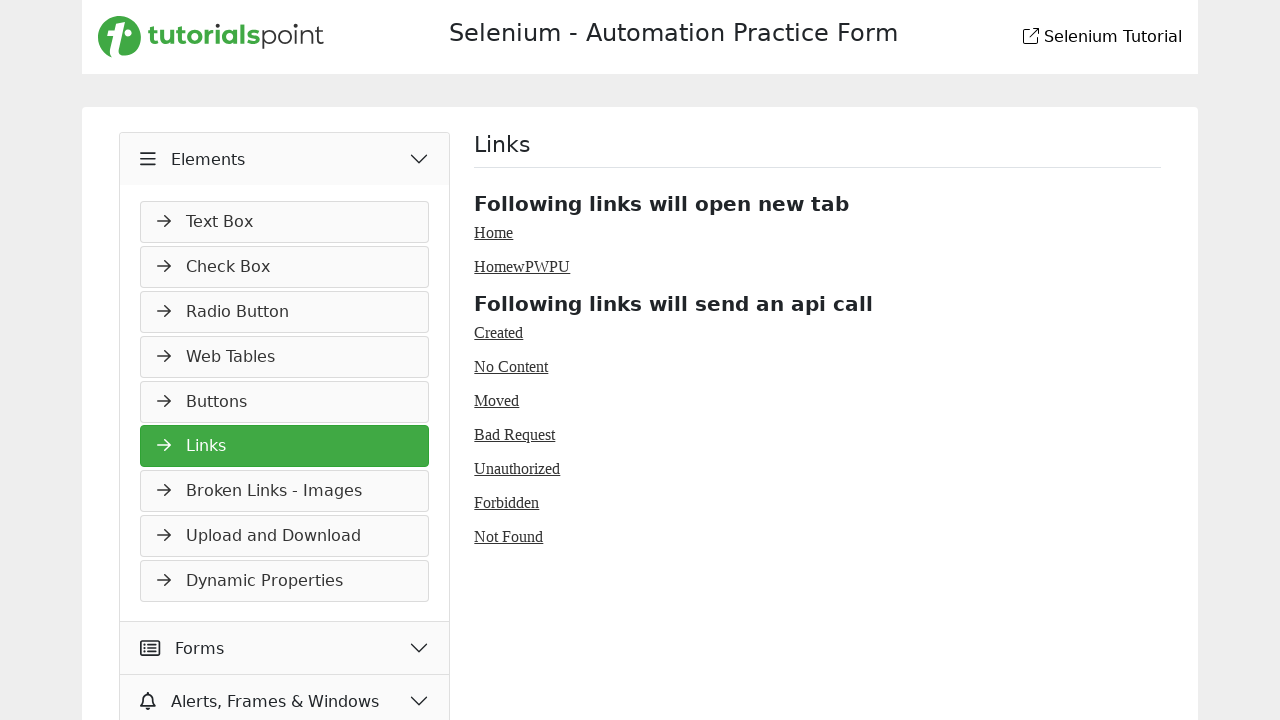

Verified anchor tag with text:  Selectable
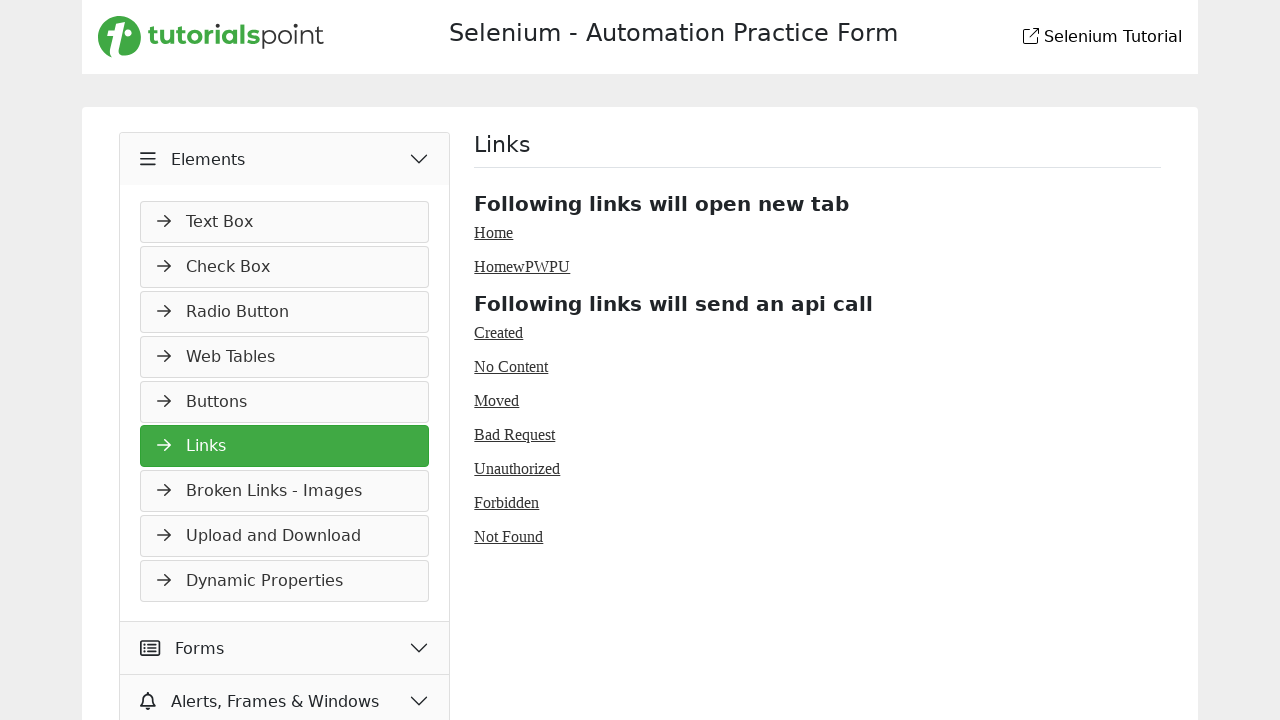

Verified anchor tag with text:  Resizable
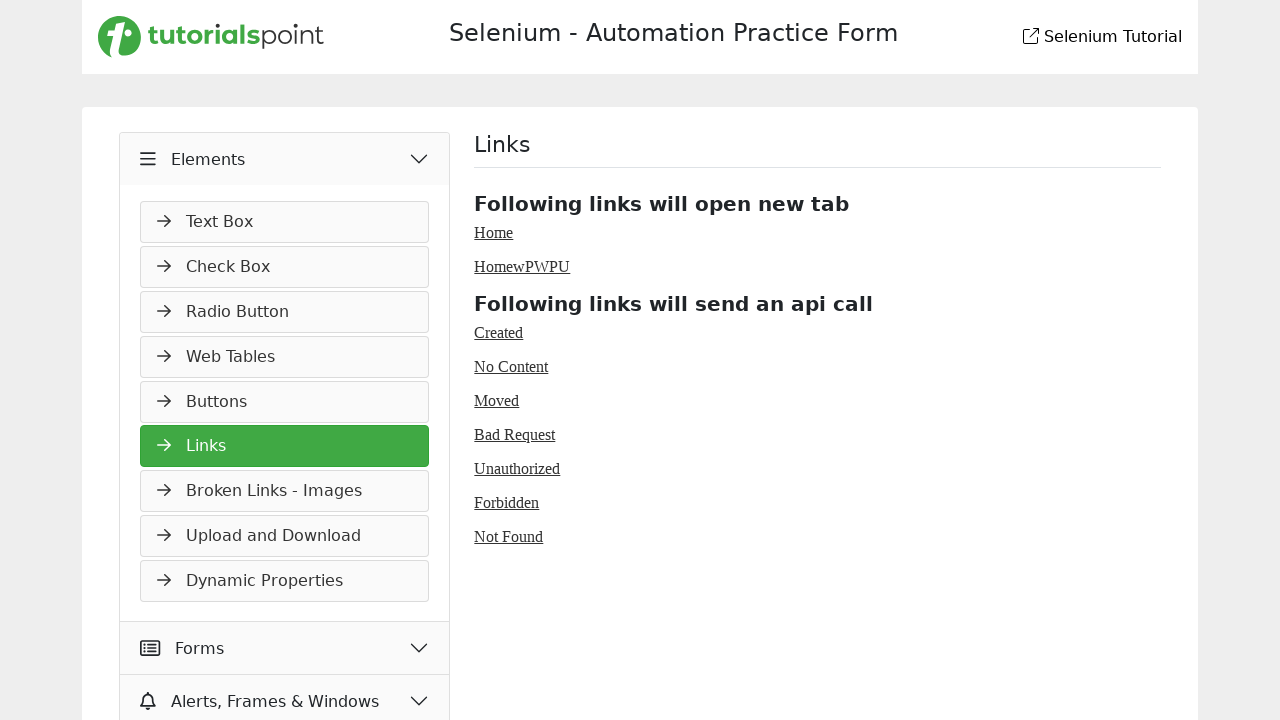

Verified anchor tag with text:  Droppable
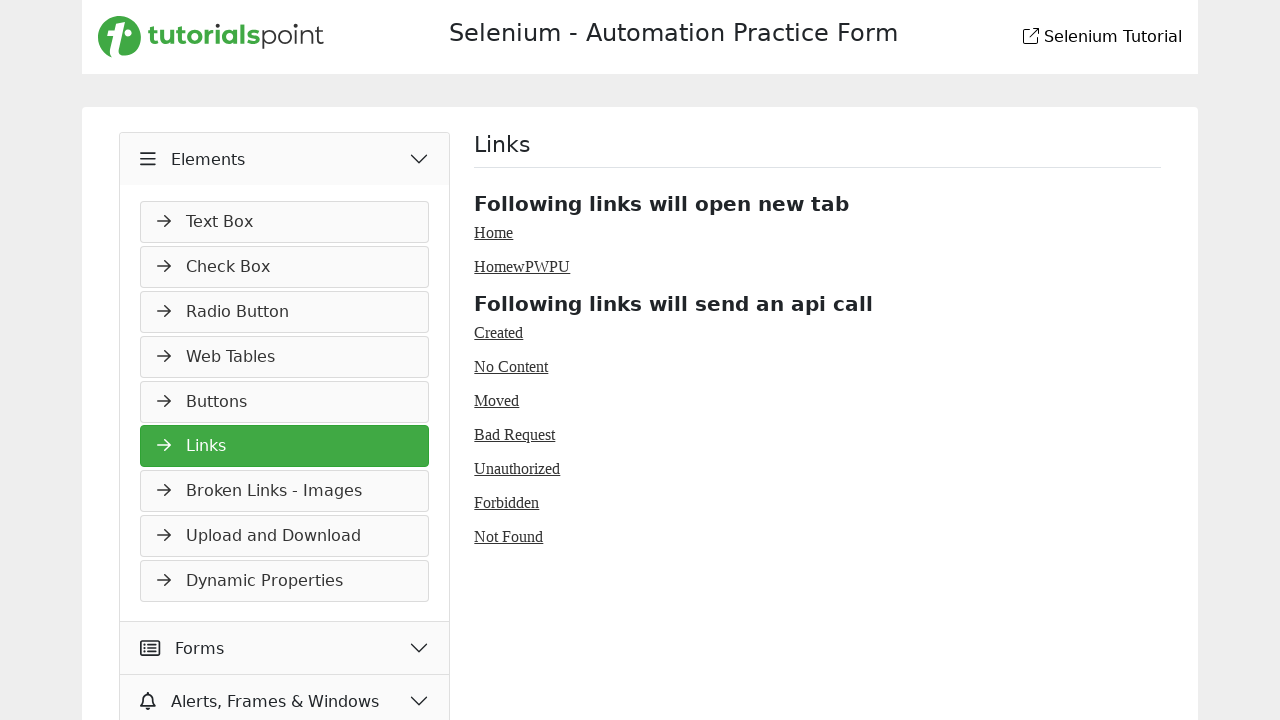

Verified anchor tag with text:  Dragabble
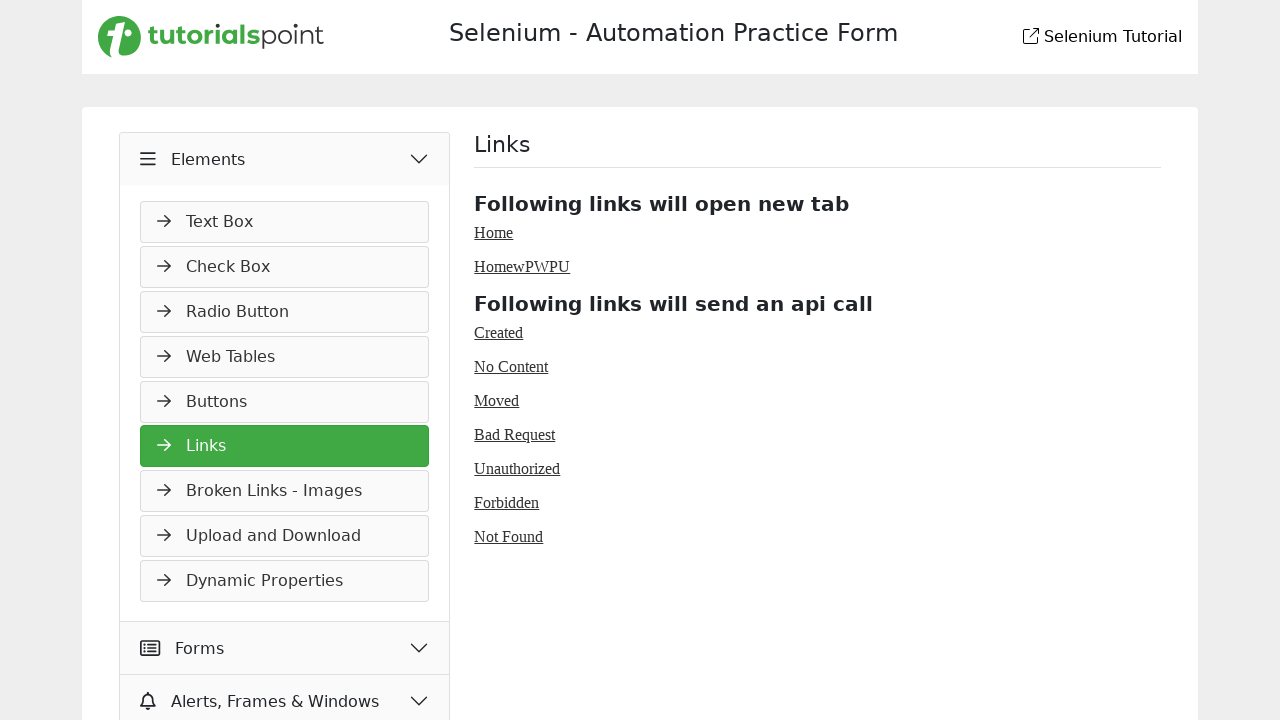

Verified anchor tag with text: Home
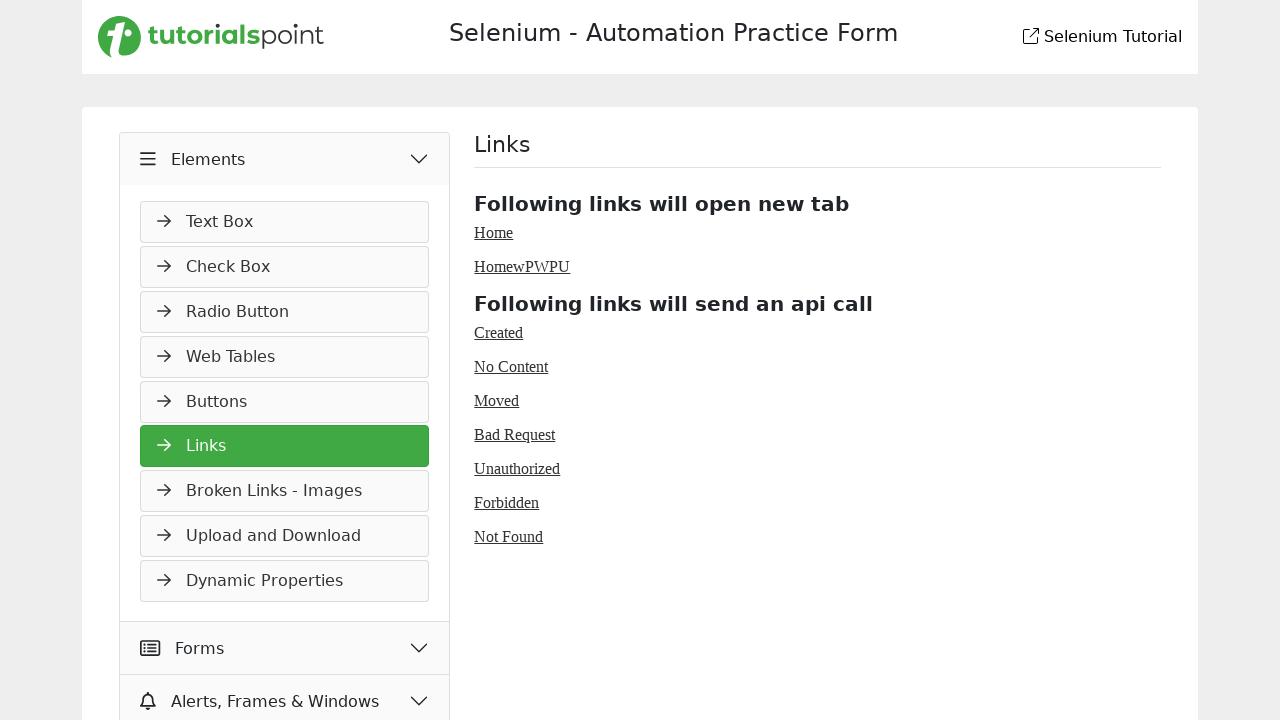

Verified anchor tag with text: HomewPWPU
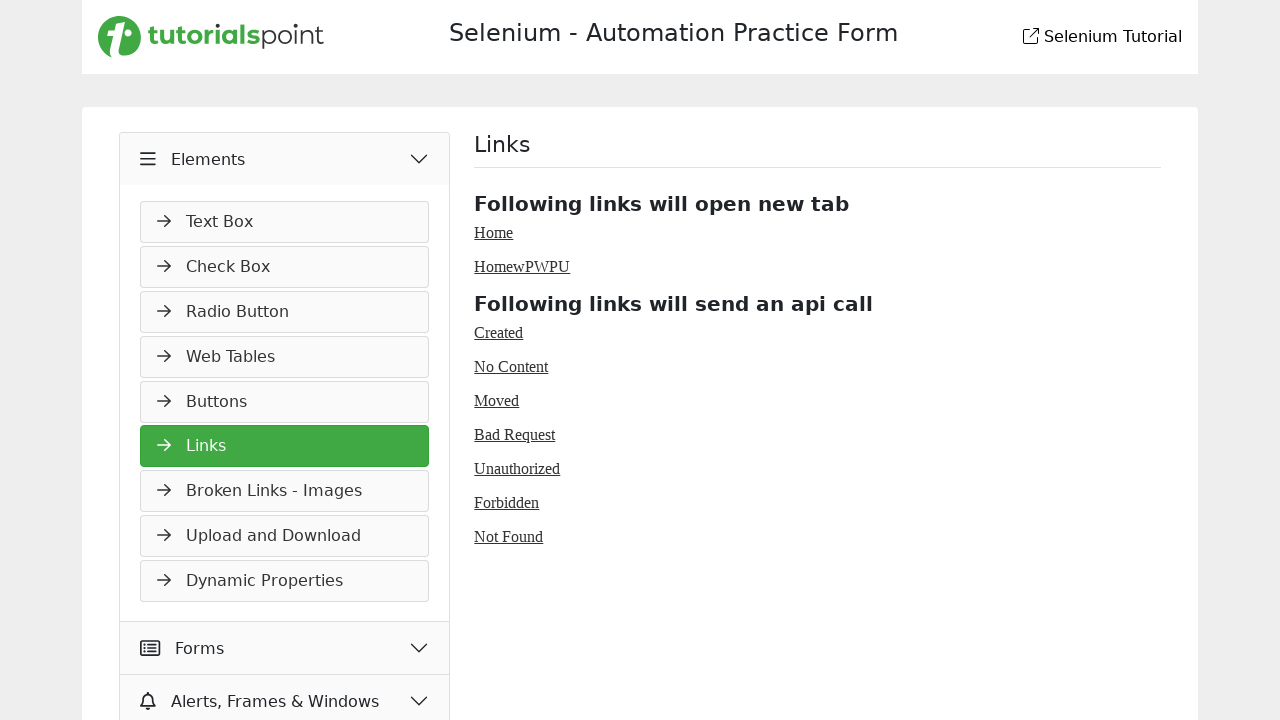

Verified anchor tag with text: Created
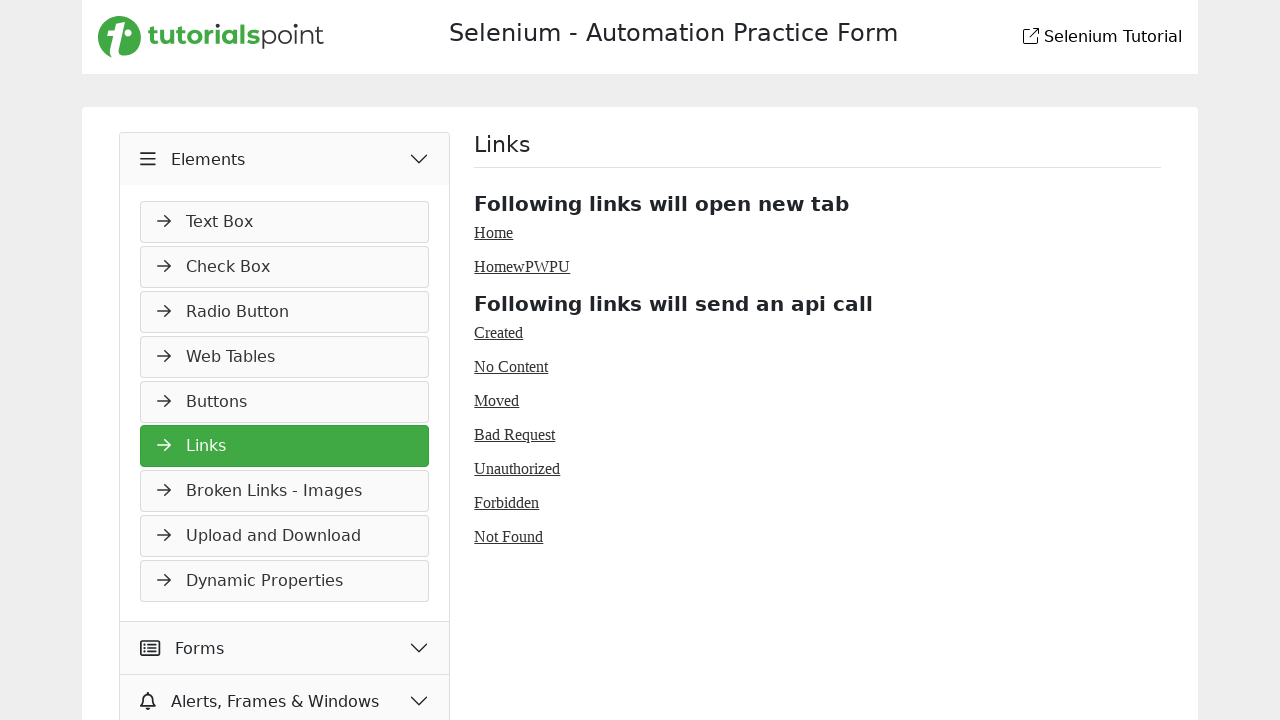

Verified anchor tag with text: No Content
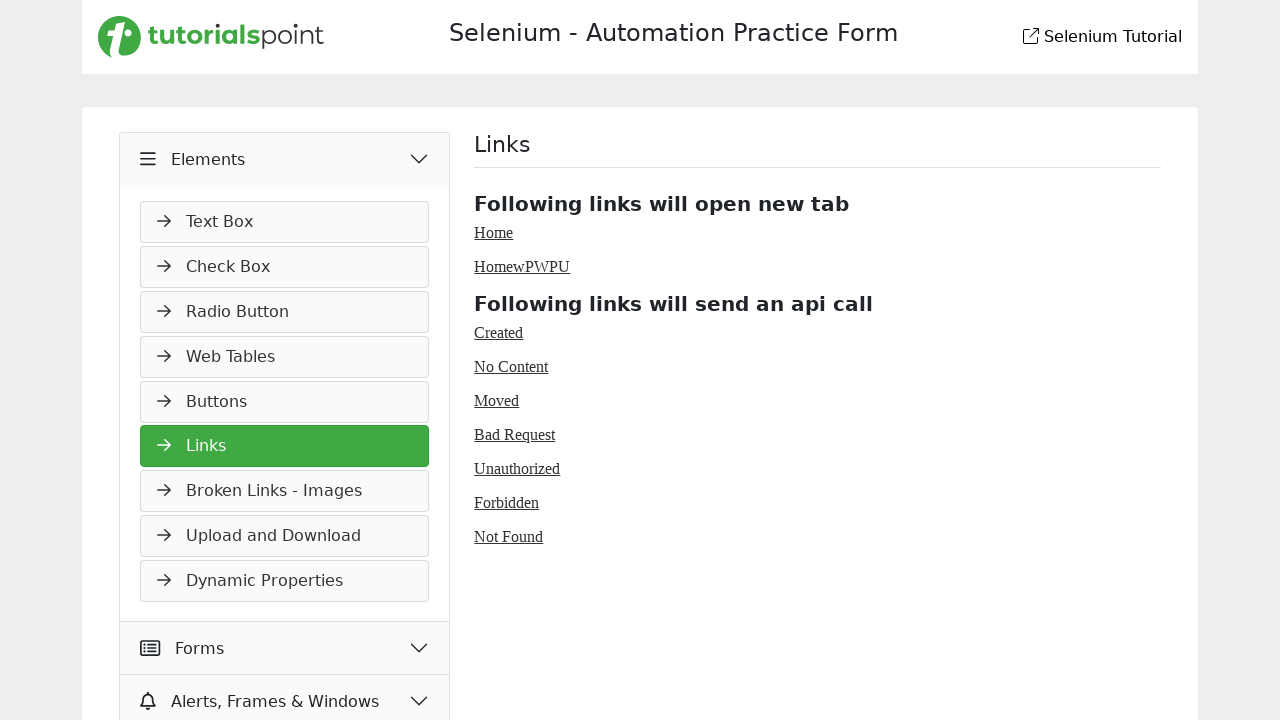

Verified anchor tag with text: Moved
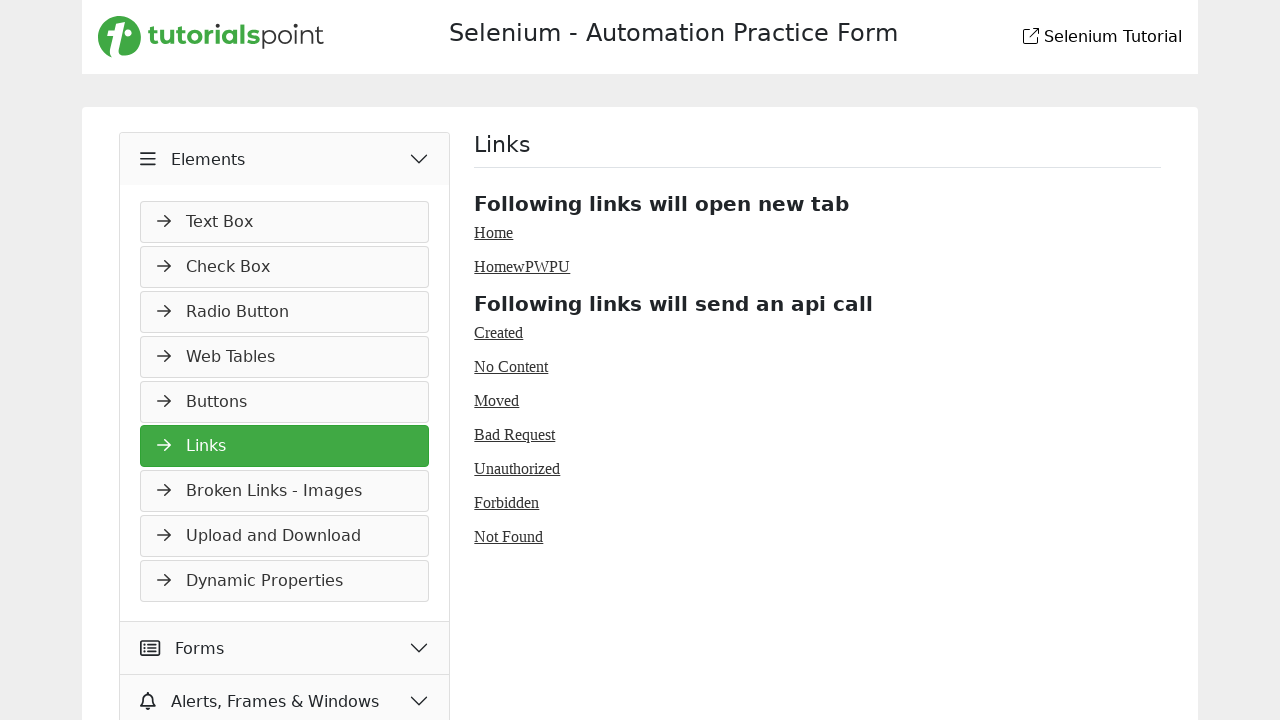

Verified anchor tag with text: Bad Request
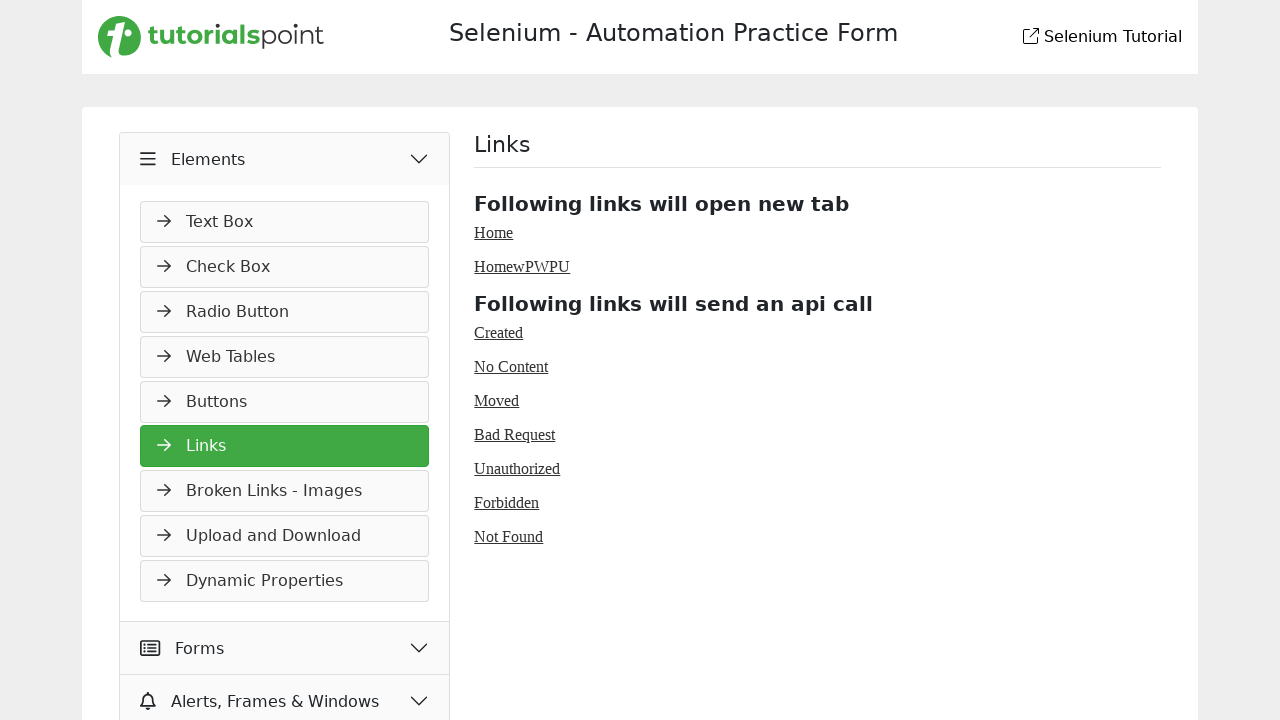

Verified anchor tag with text: Unauthorized
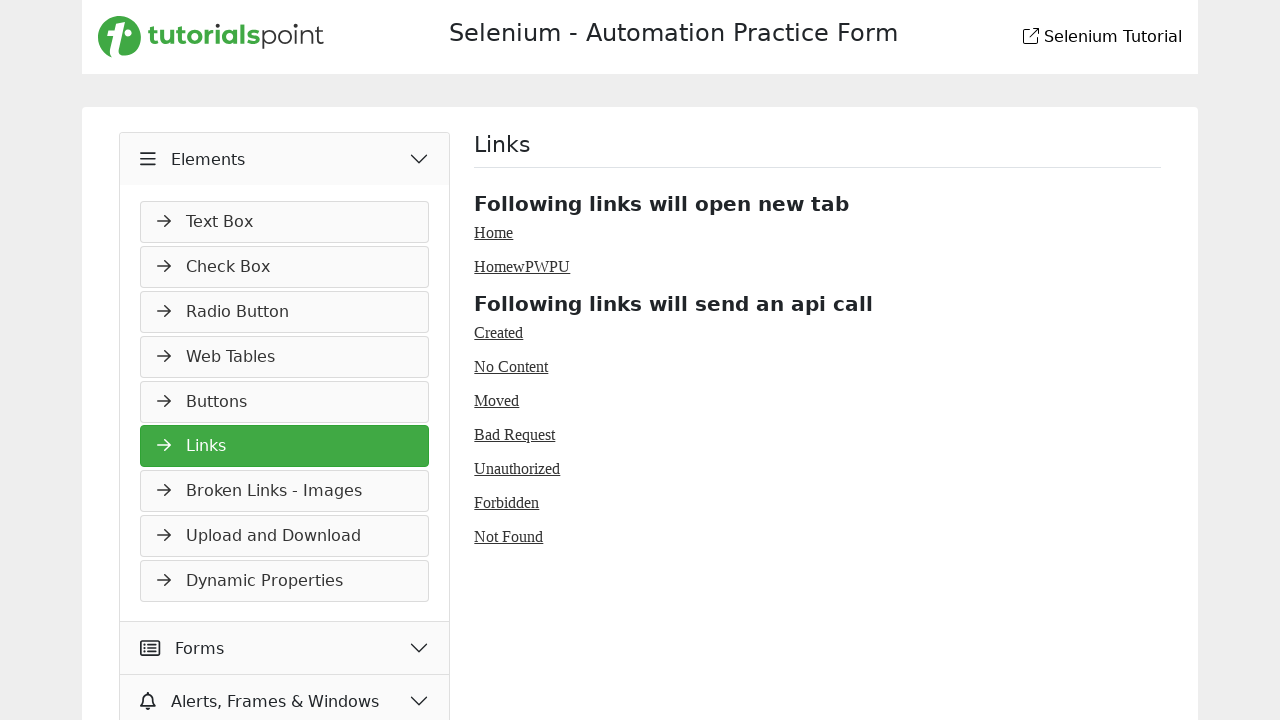

Verified anchor tag with text: Forbidden
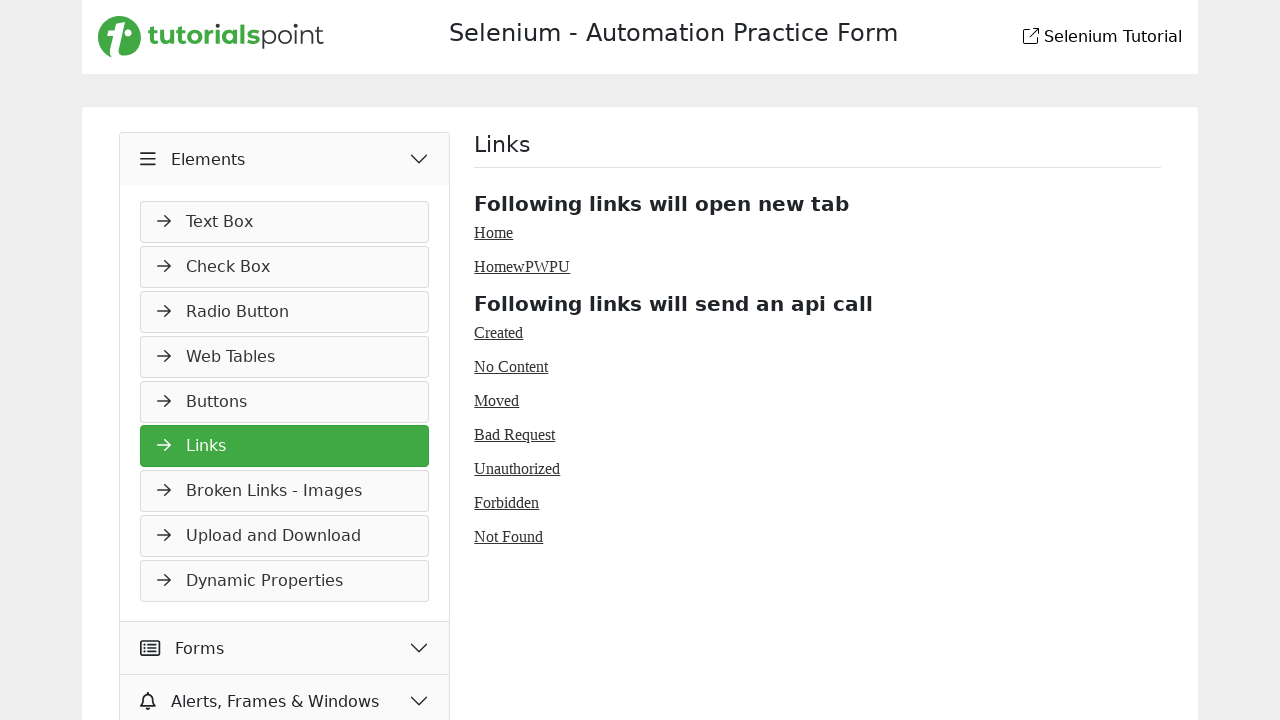

Verified anchor tag with text: Not Found
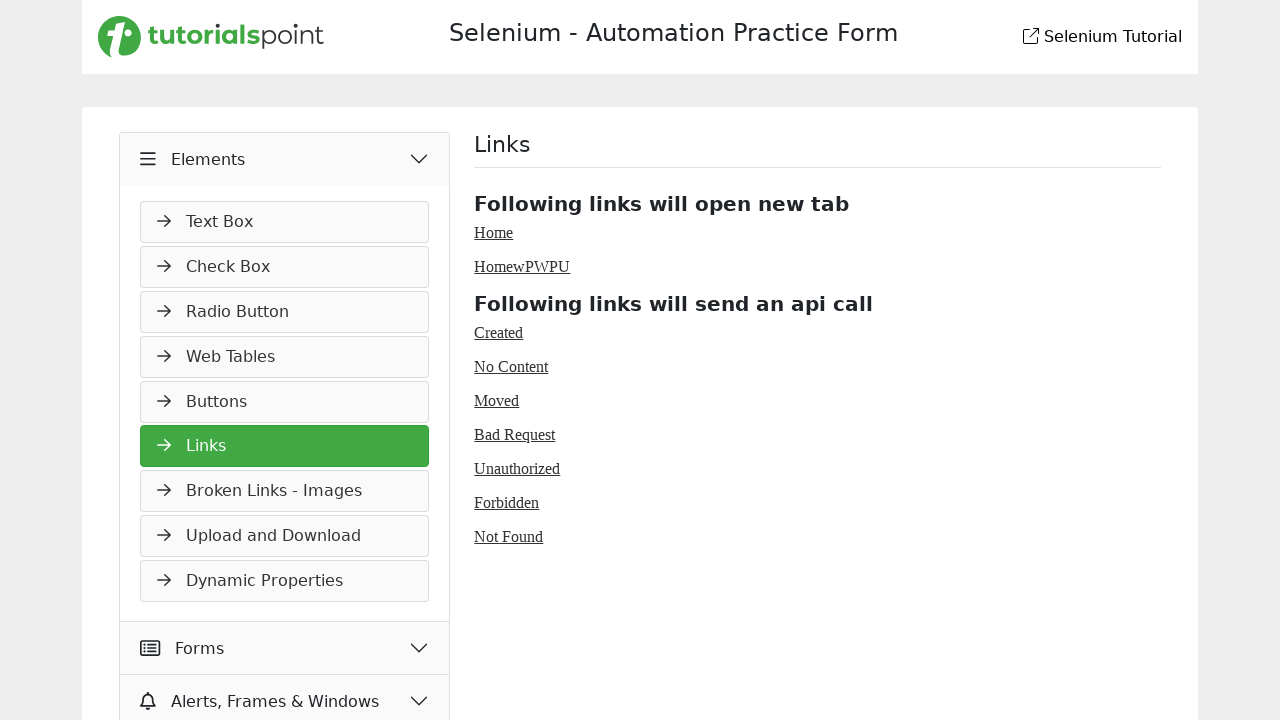

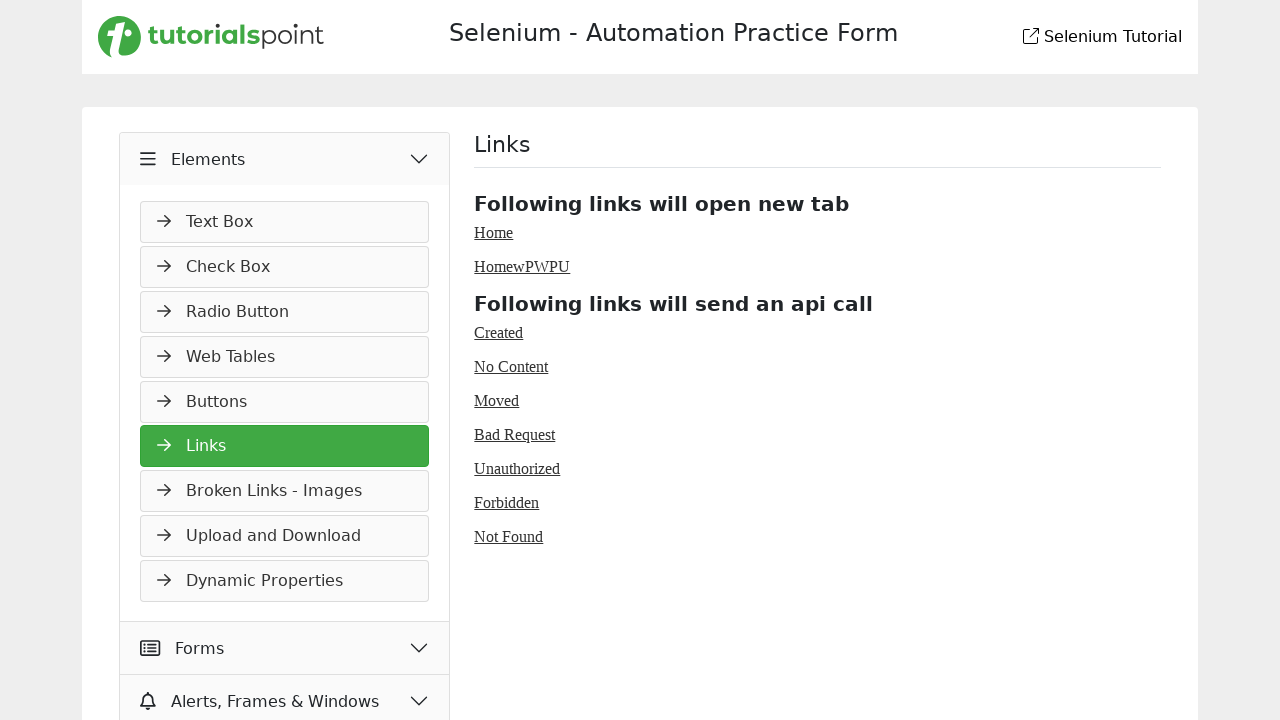